Navigates to the HERE Developer documentation page and validates all links on the page by checking their HTTP status codes

Starting URL: https://developer.here.com/documentation

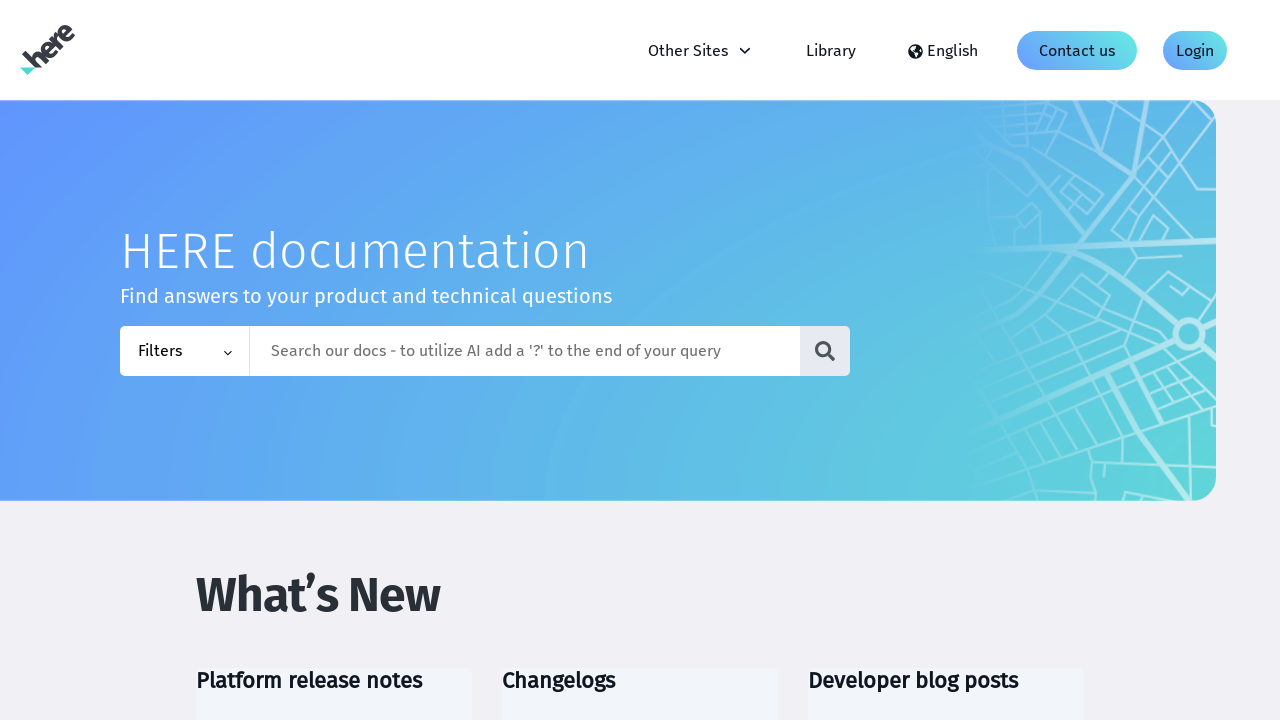

Navigated to HERE Developer documentation page
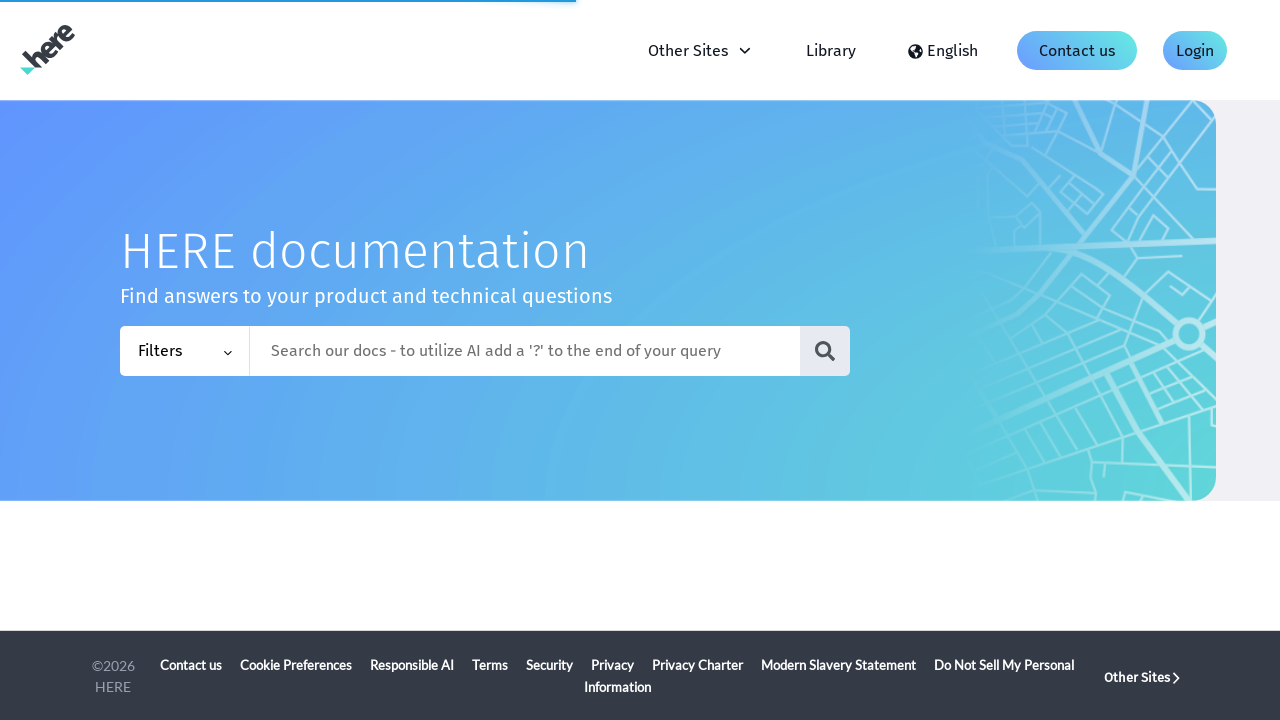

Retrieved all anchor elements from the page
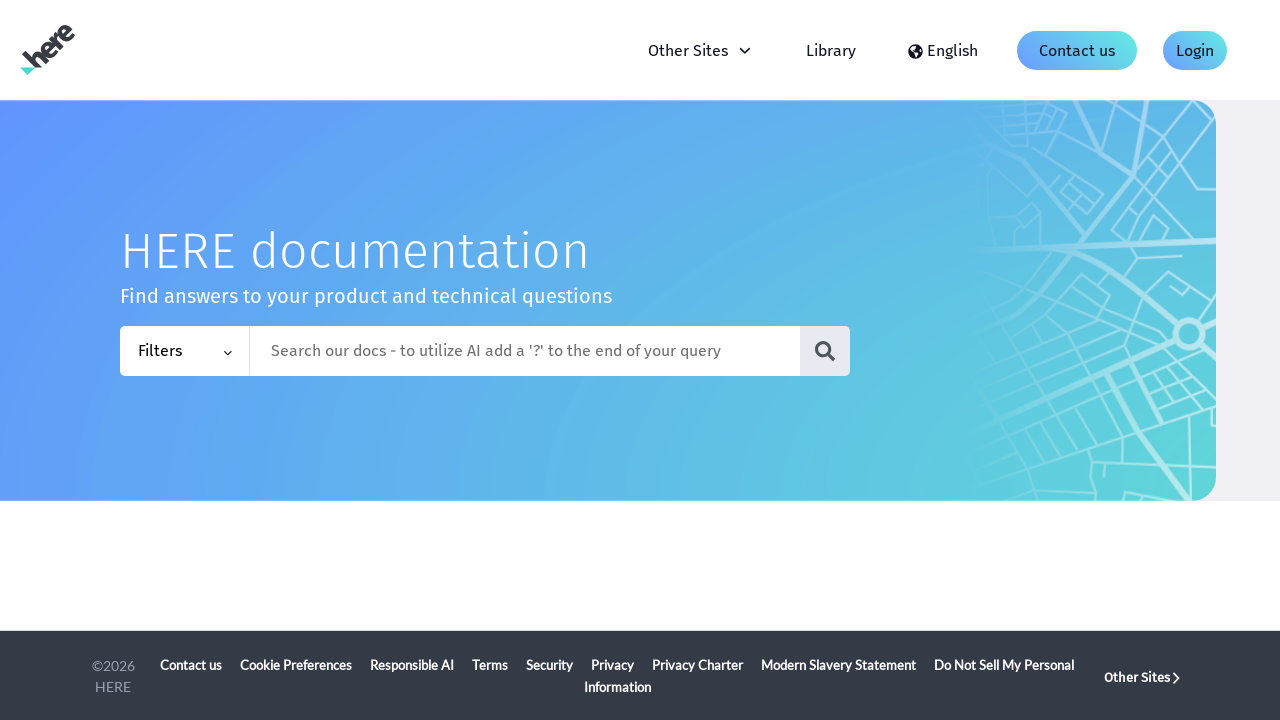

Retrieved href attribute from anchor element
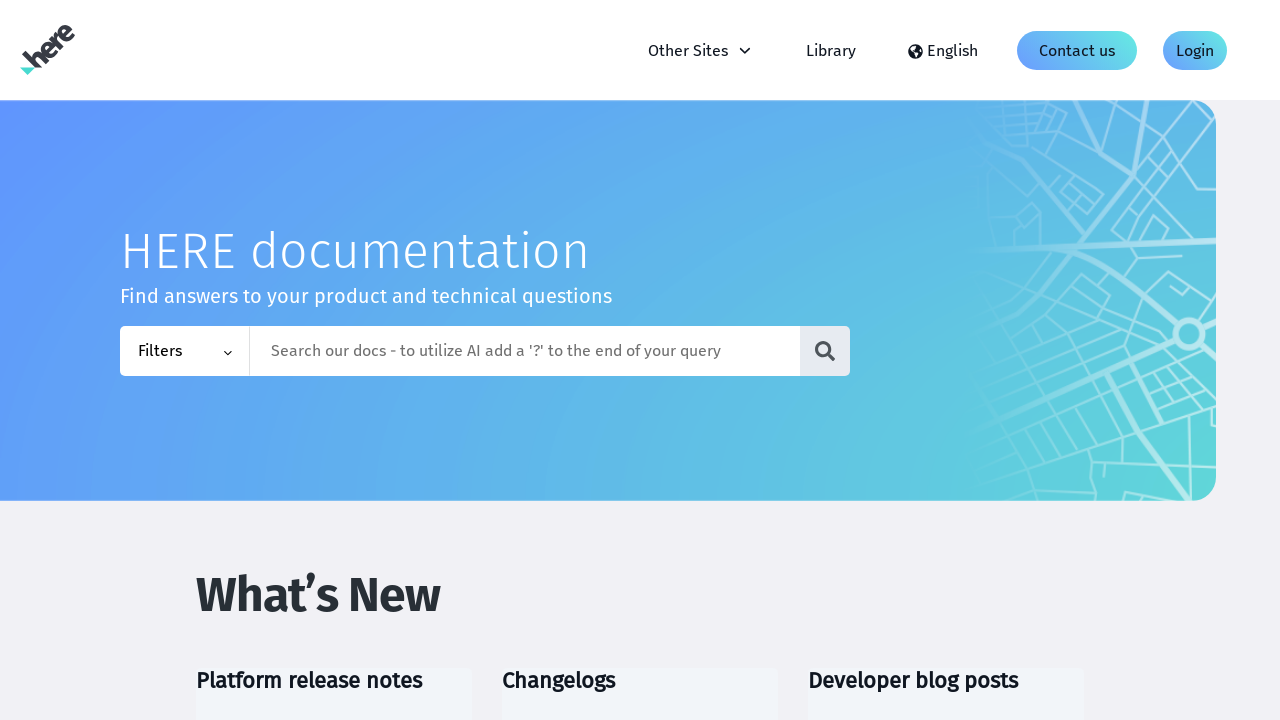

Found non-empty link: #content
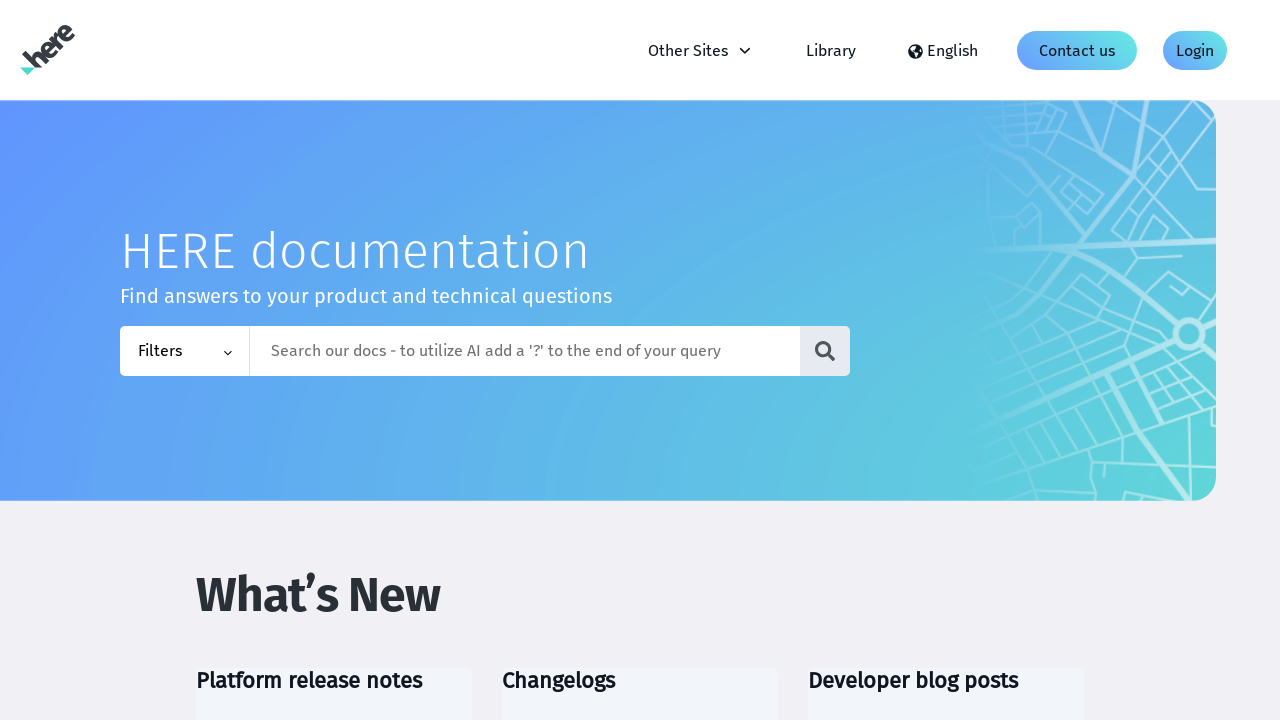

Retrieved href attribute from anchor element
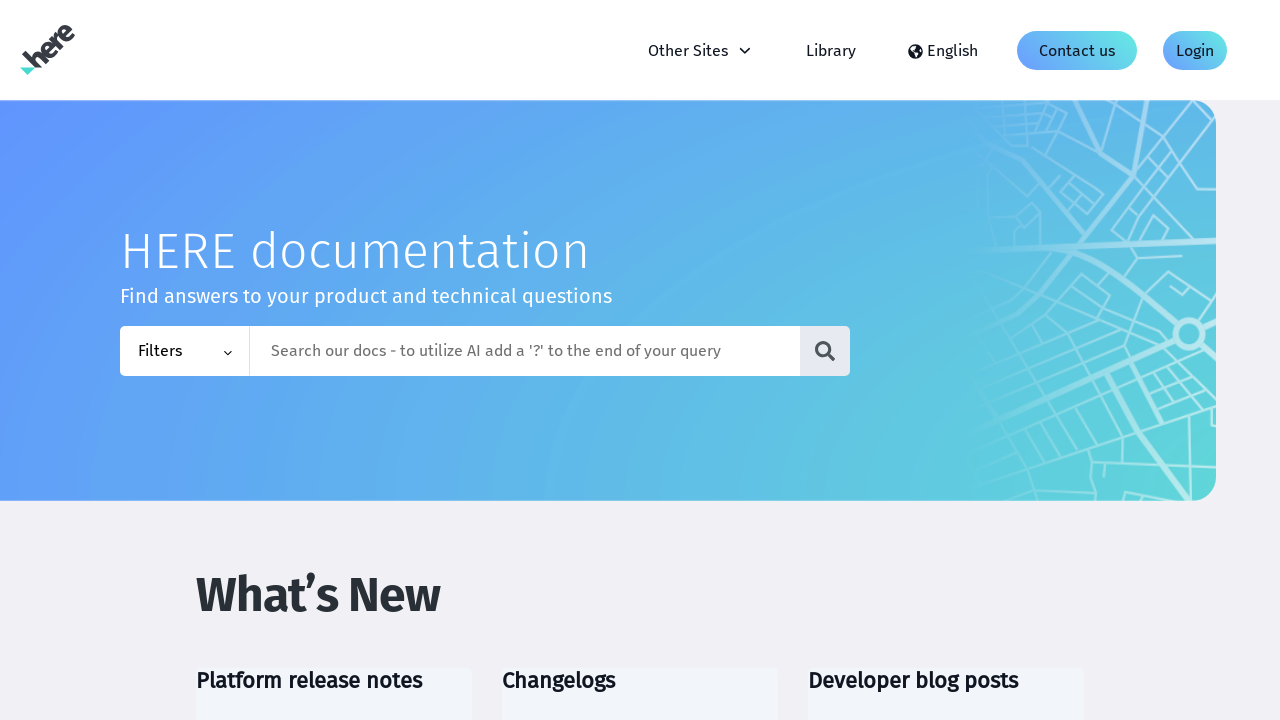

Found non-empty link: https://www.zoominsoftware.com
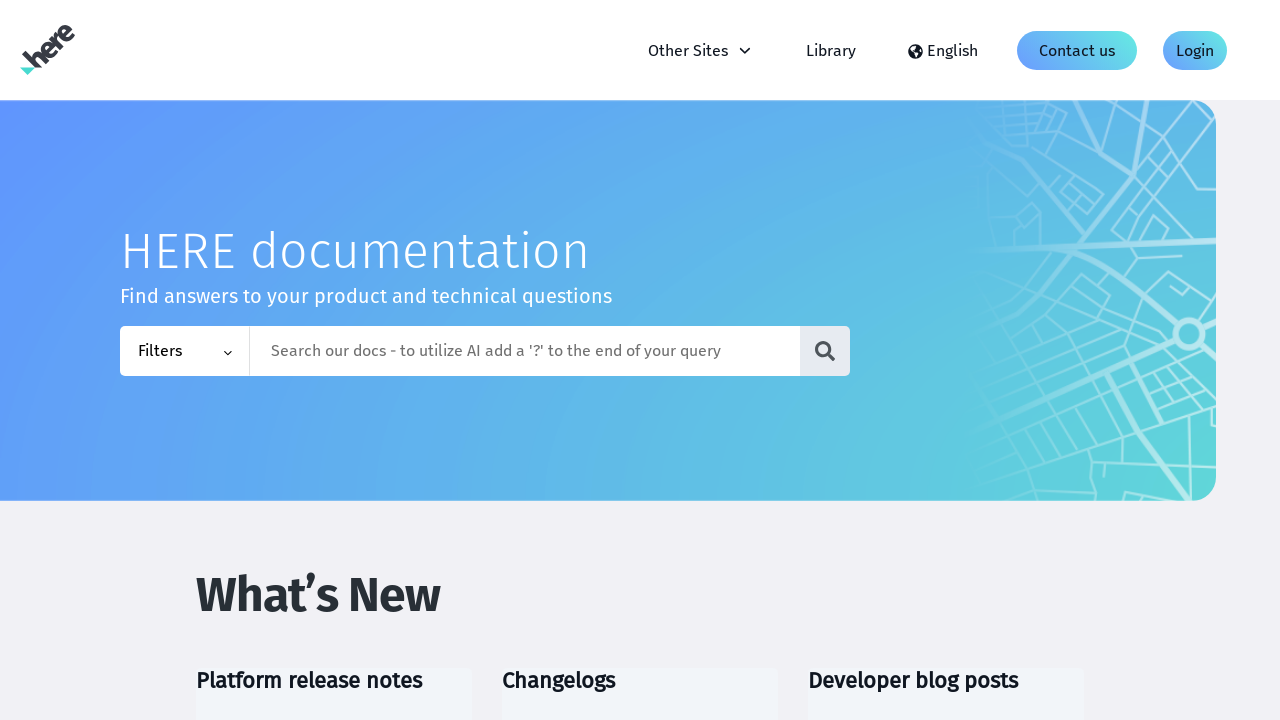

Retrieved href attribute from anchor element
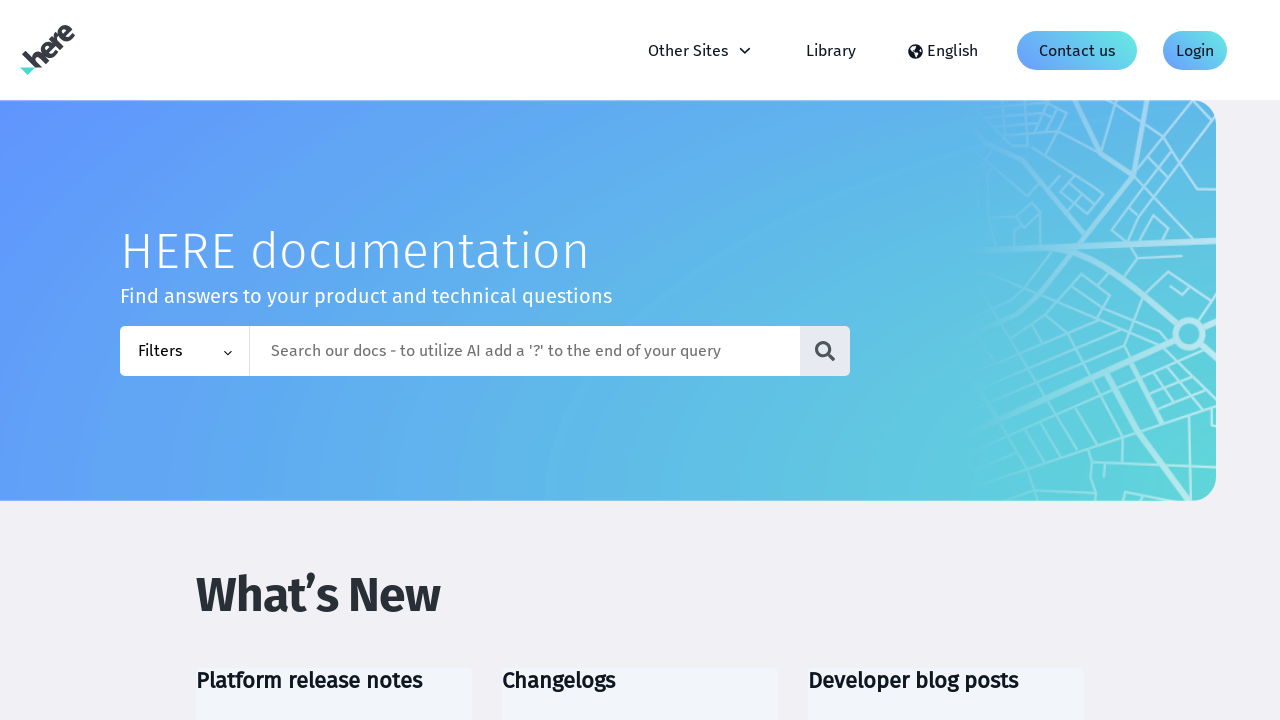

Found non-empty link: /docs/
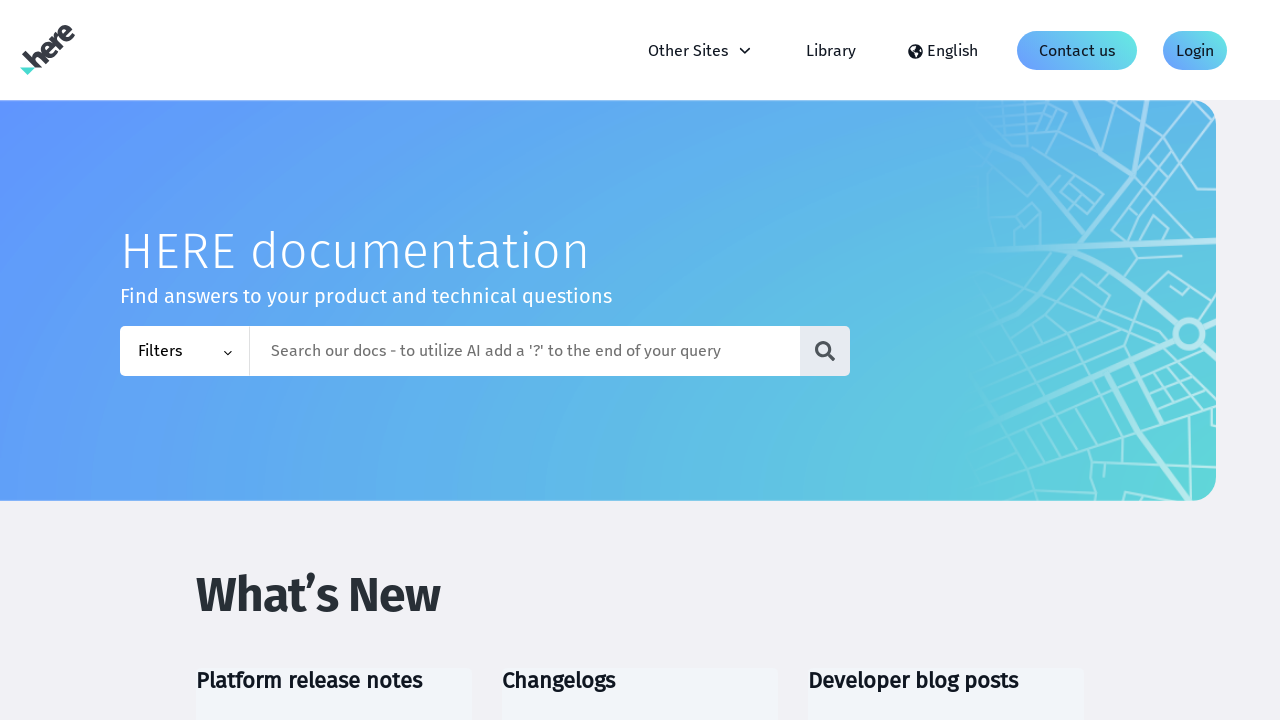

Retrieved href attribute from anchor element
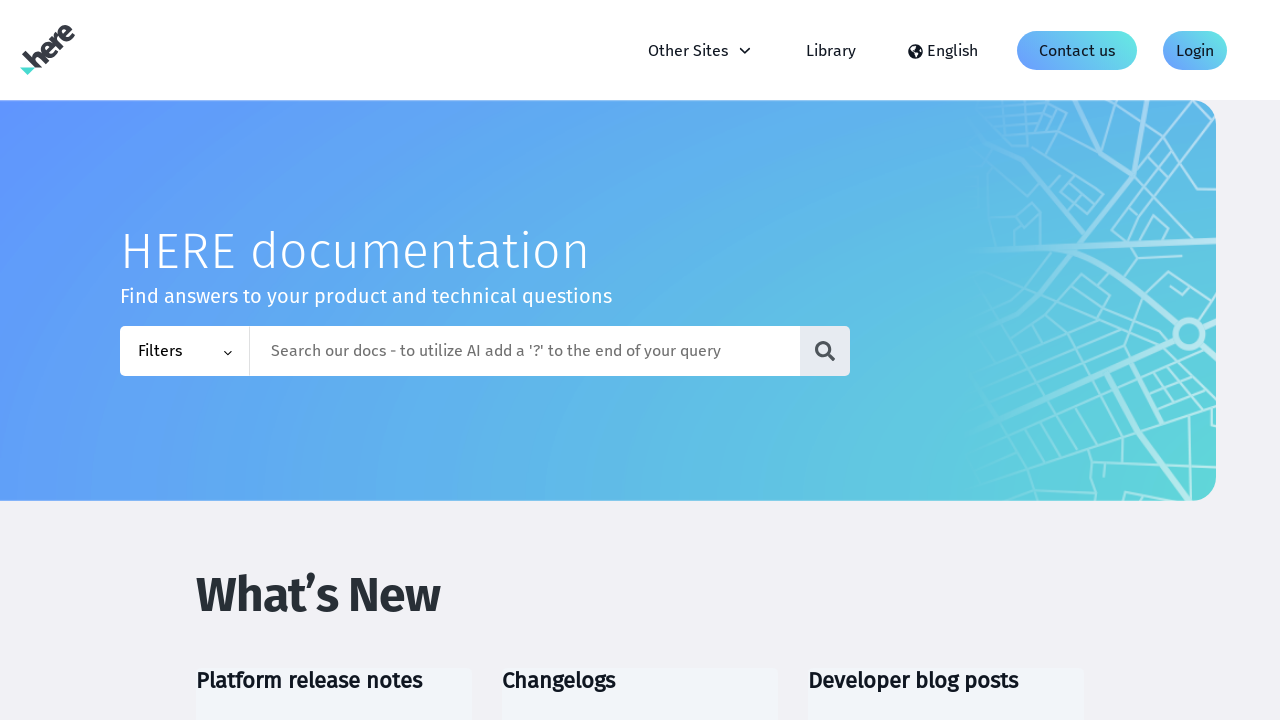

Found non-empty link: /docs/
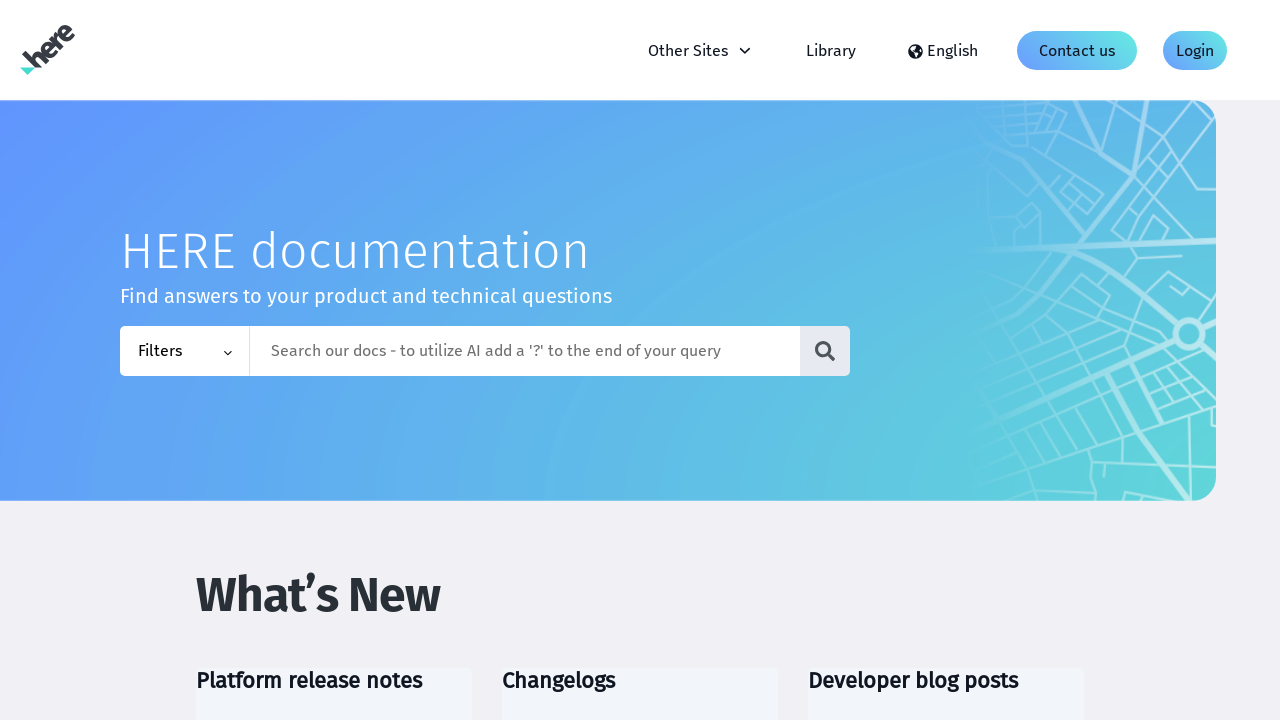

Retrieved href attribute from anchor element
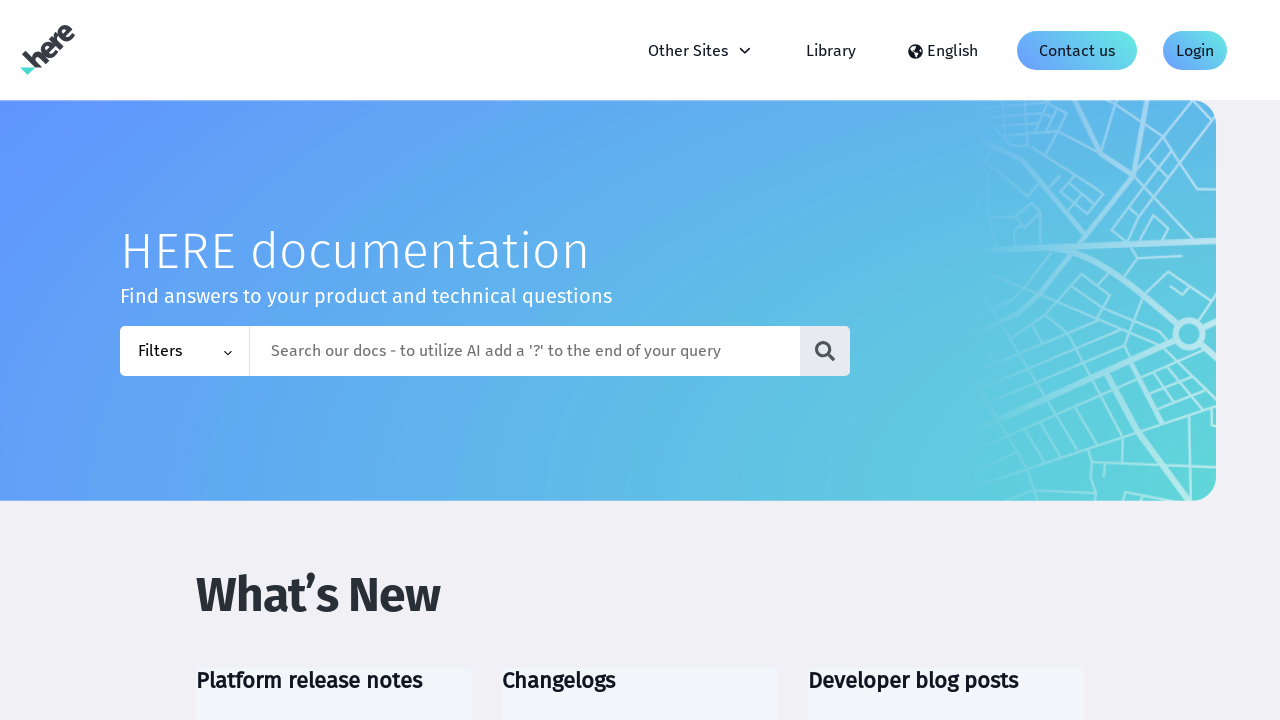

Found non-empty link: /docs/
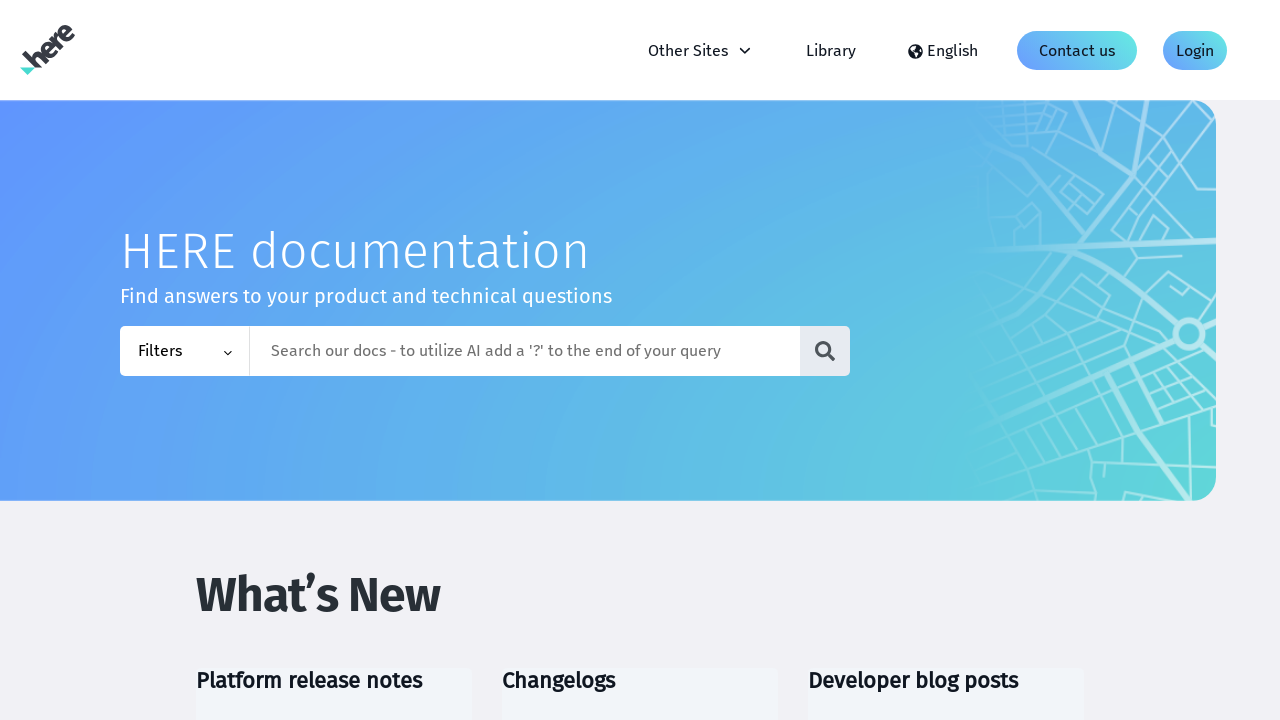

Retrieved href attribute from anchor element
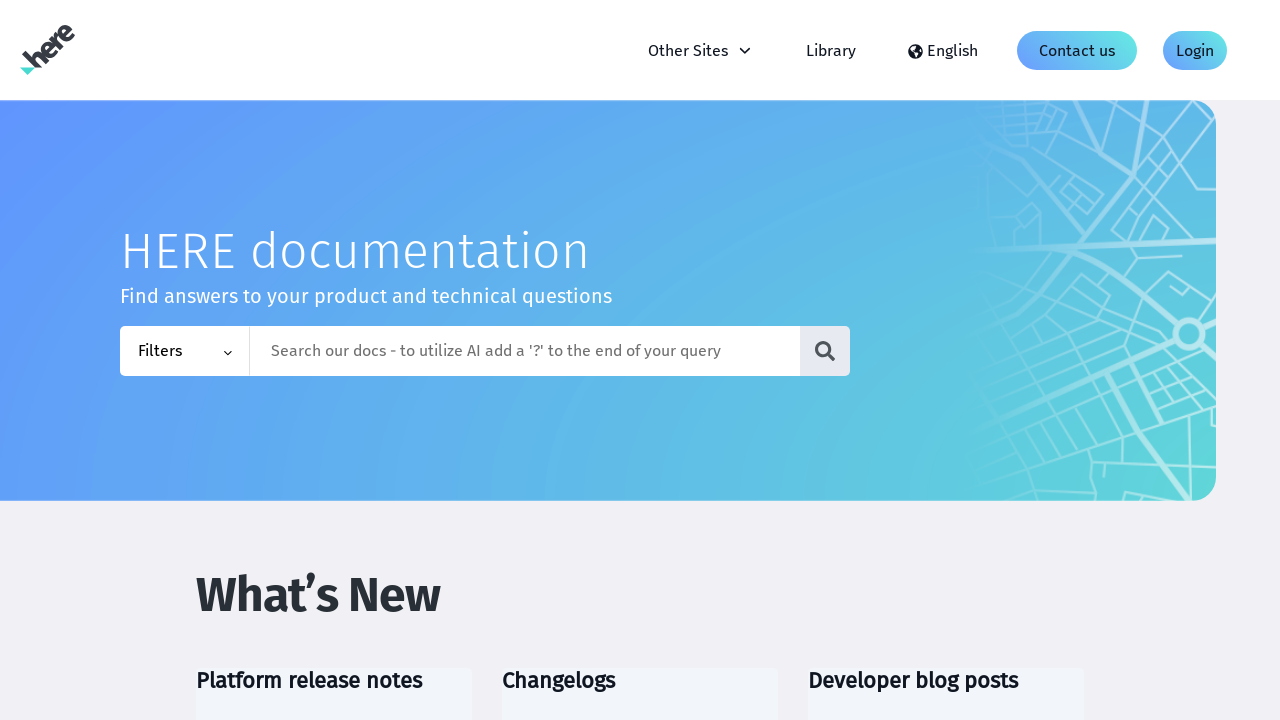

Found non-empty link: https://www.here.com/
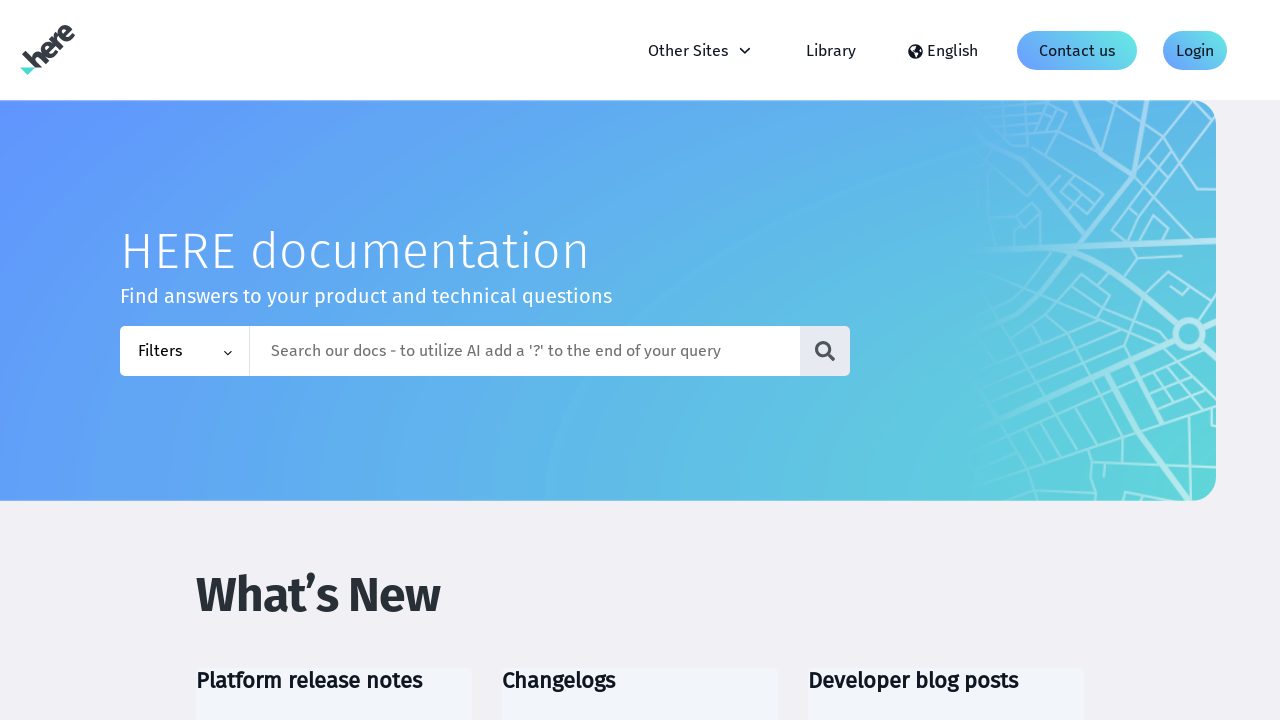

Retrieved href attribute from anchor element
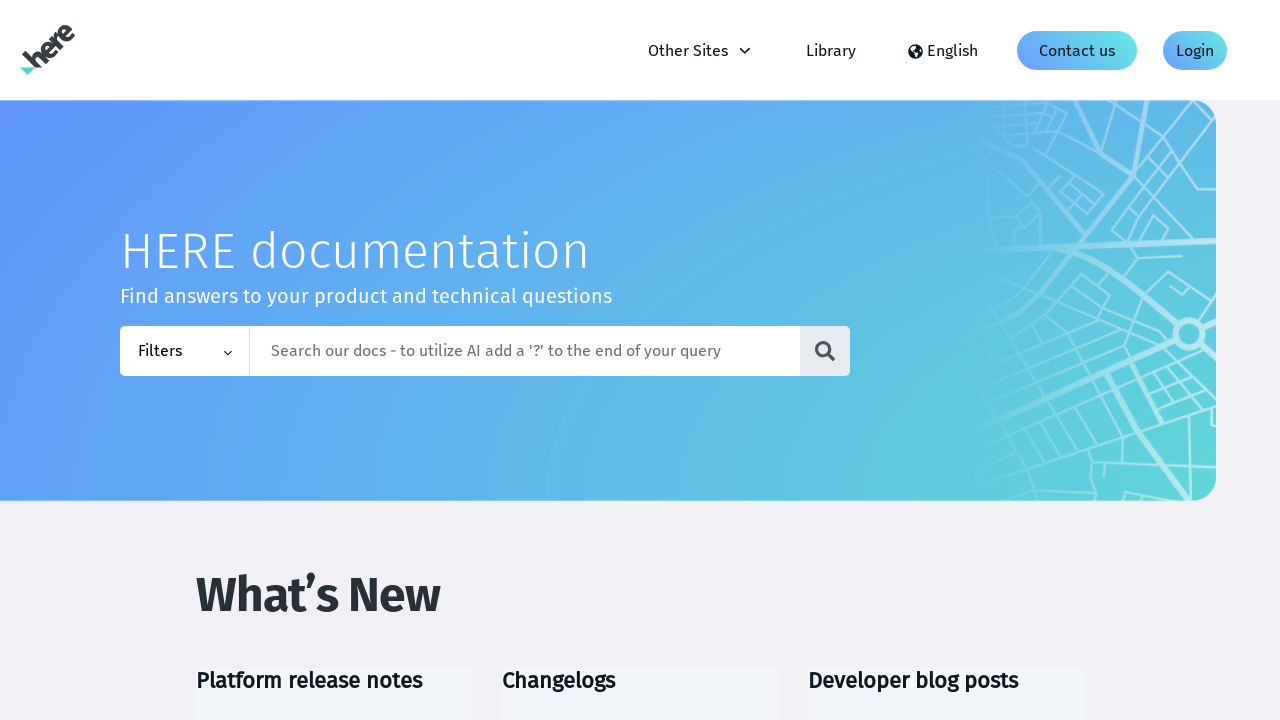

Found non-empty link: https://platform.here.com/
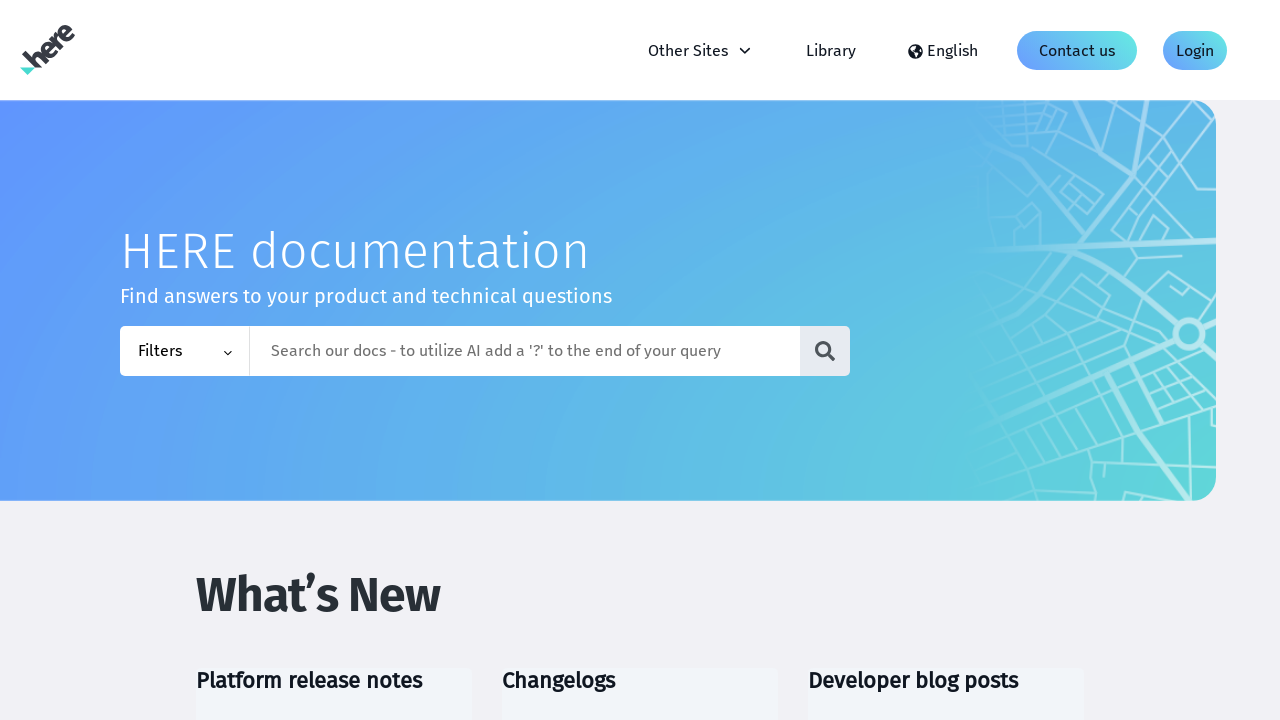

Retrieved href attribute from anchor element
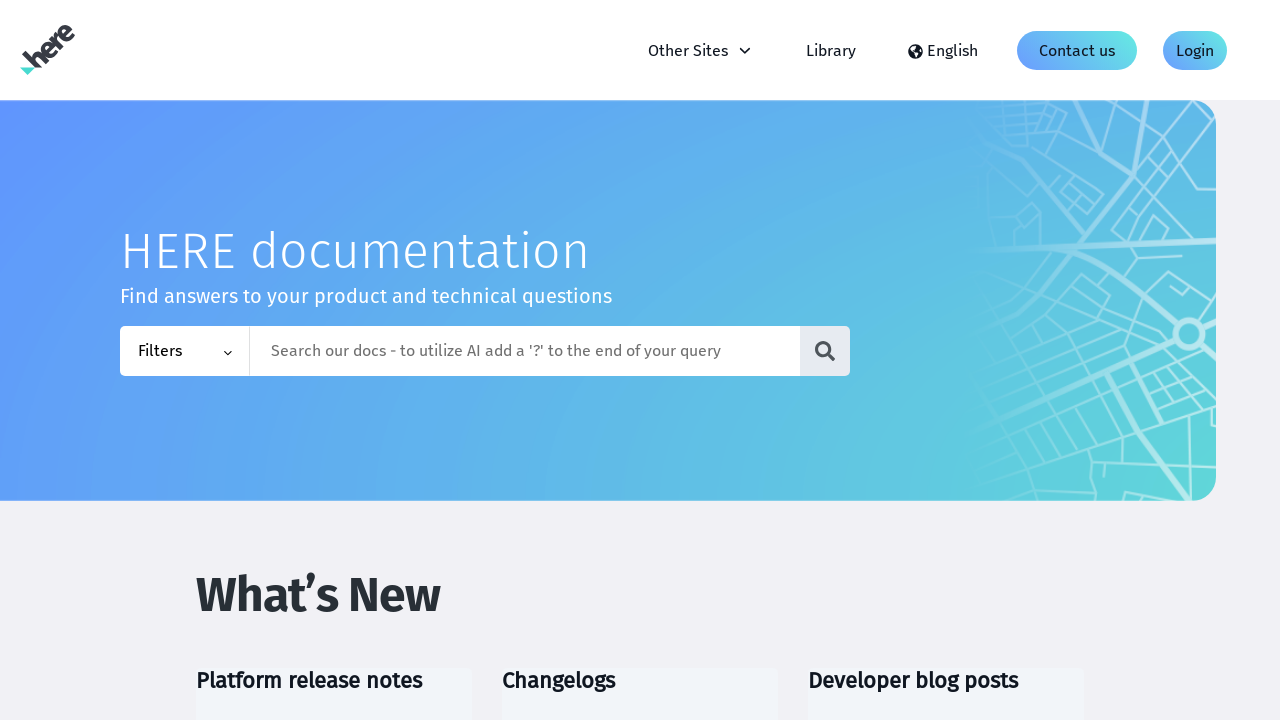

Found non-empty link: https://www.here.com/learn/blog?type=developer
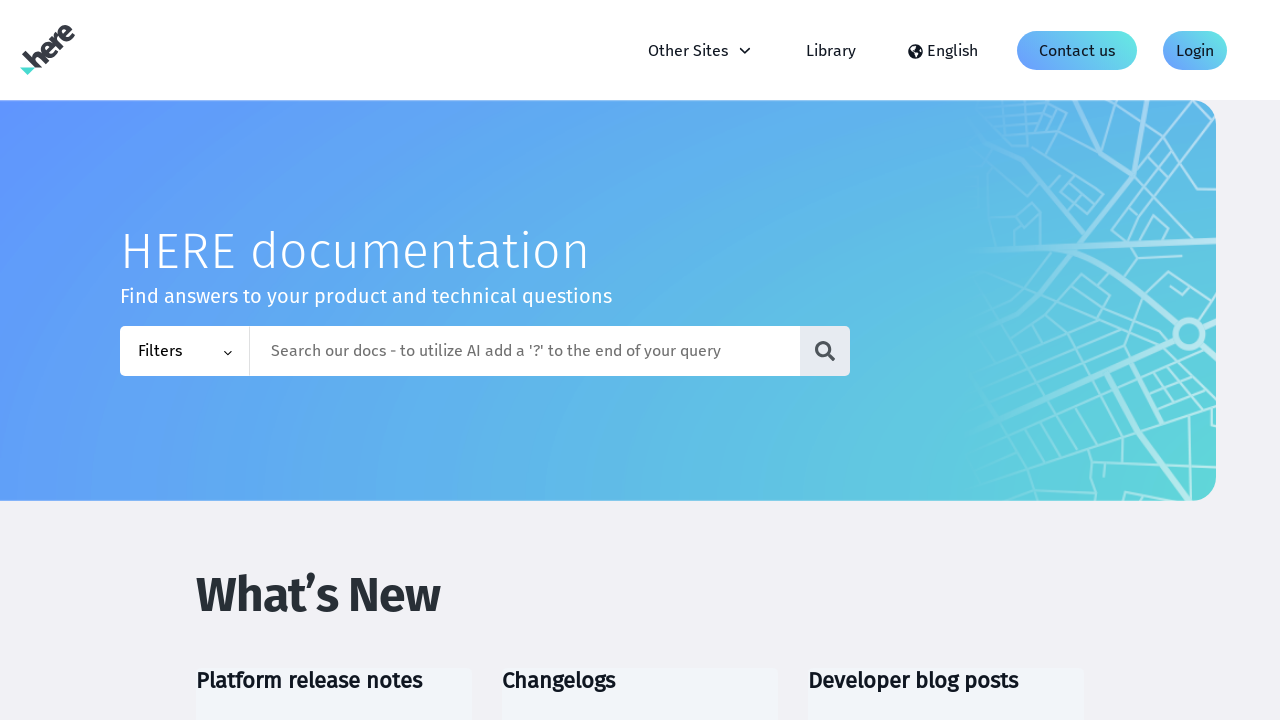

Retrieved href attribute from anchor element
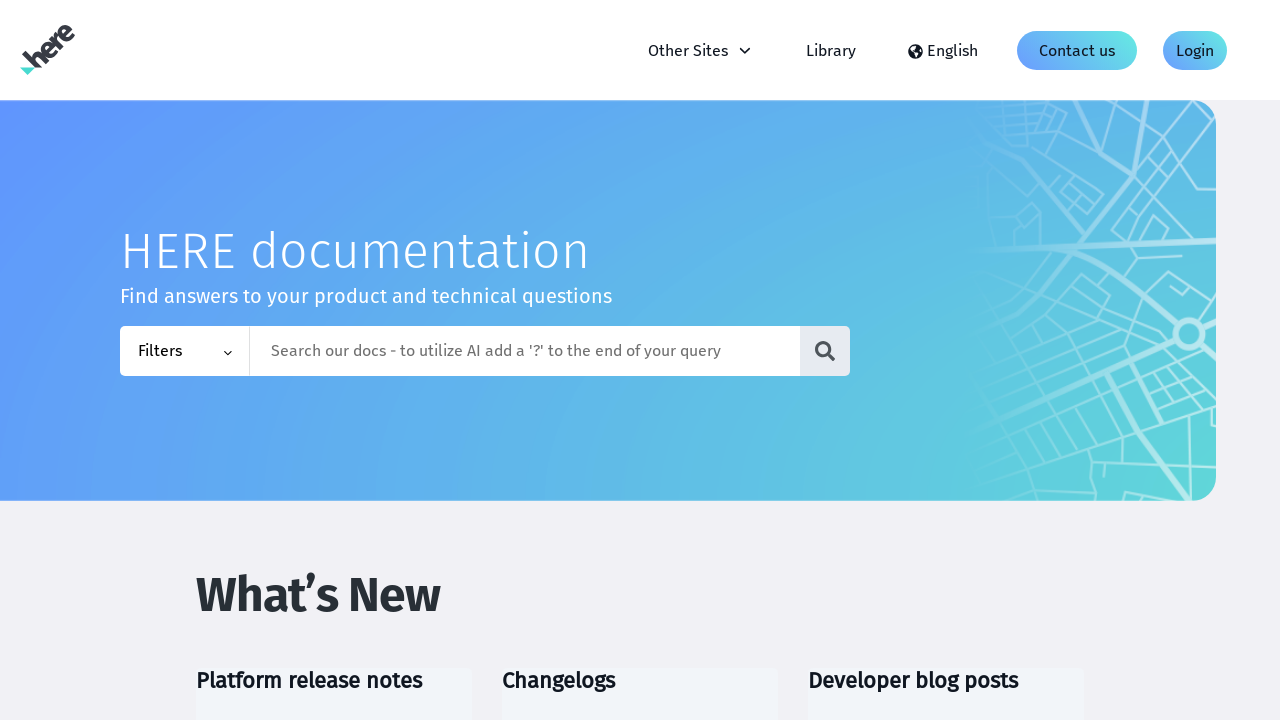

Found non-empty link: https://knowledge.here.com/
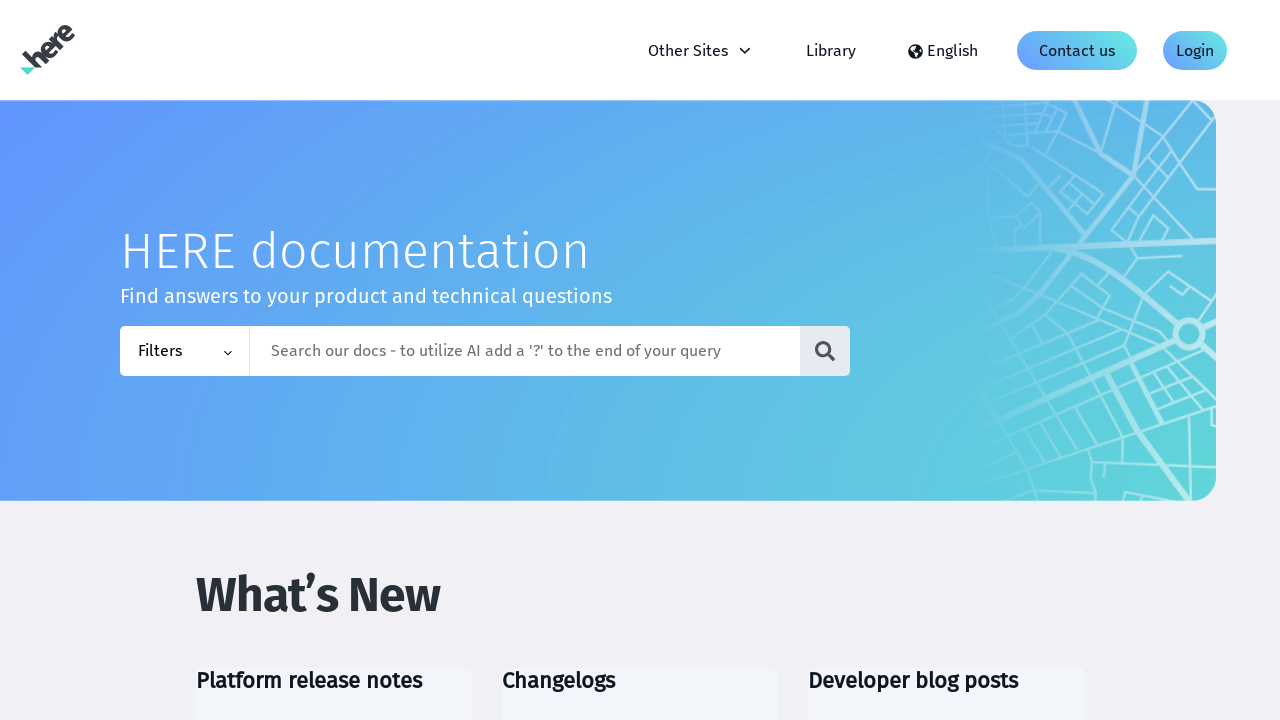

Retrieved href attribute from anchor element
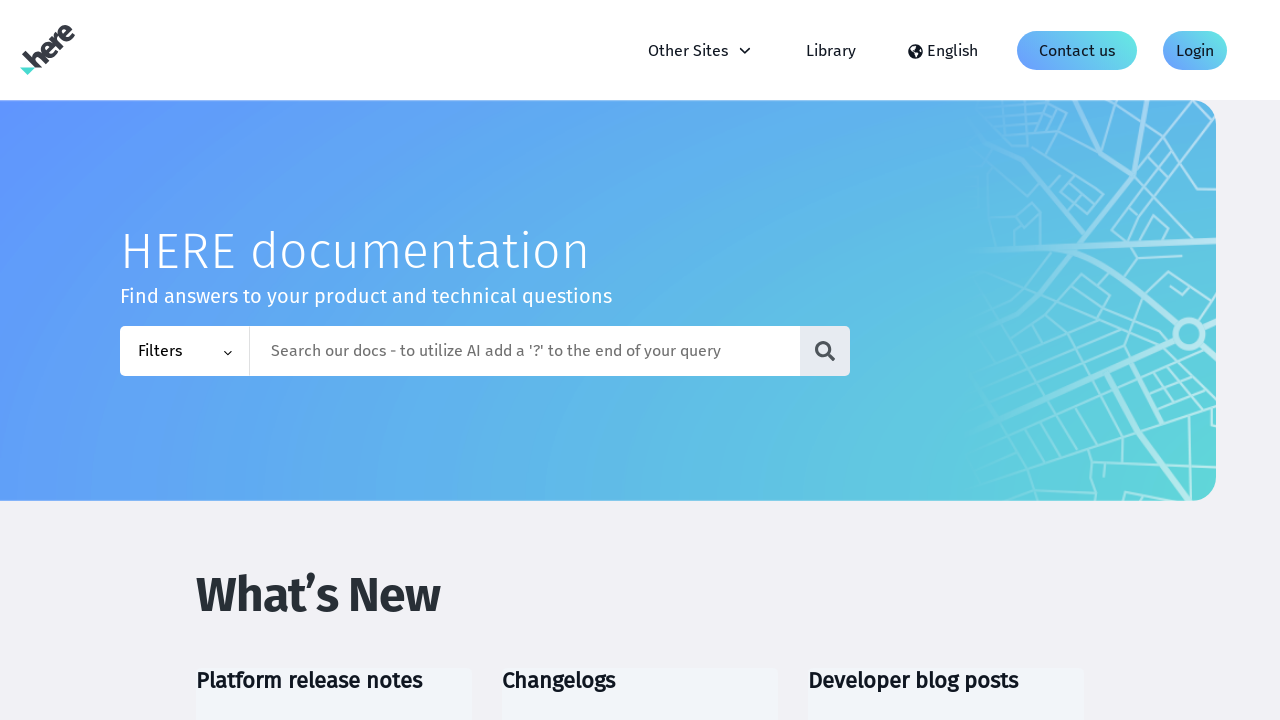

Found non-empty link: /docs/bundle
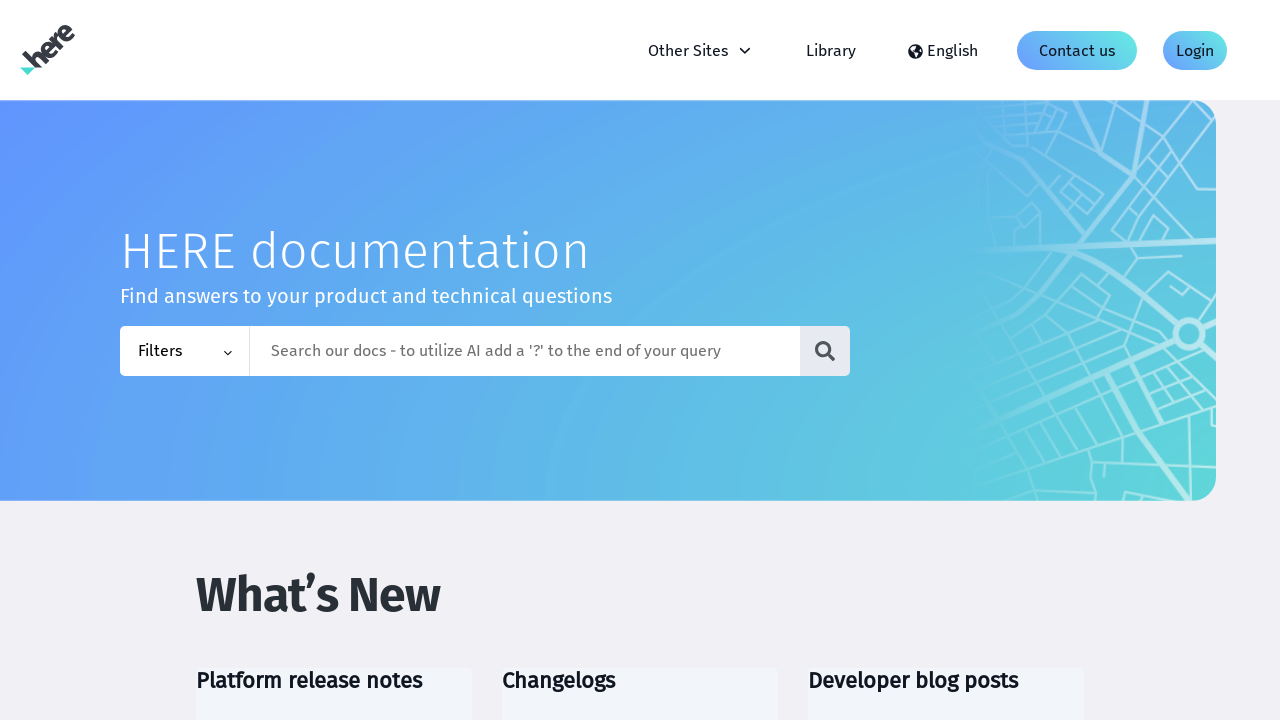

Retrieved href attribute from anchor element
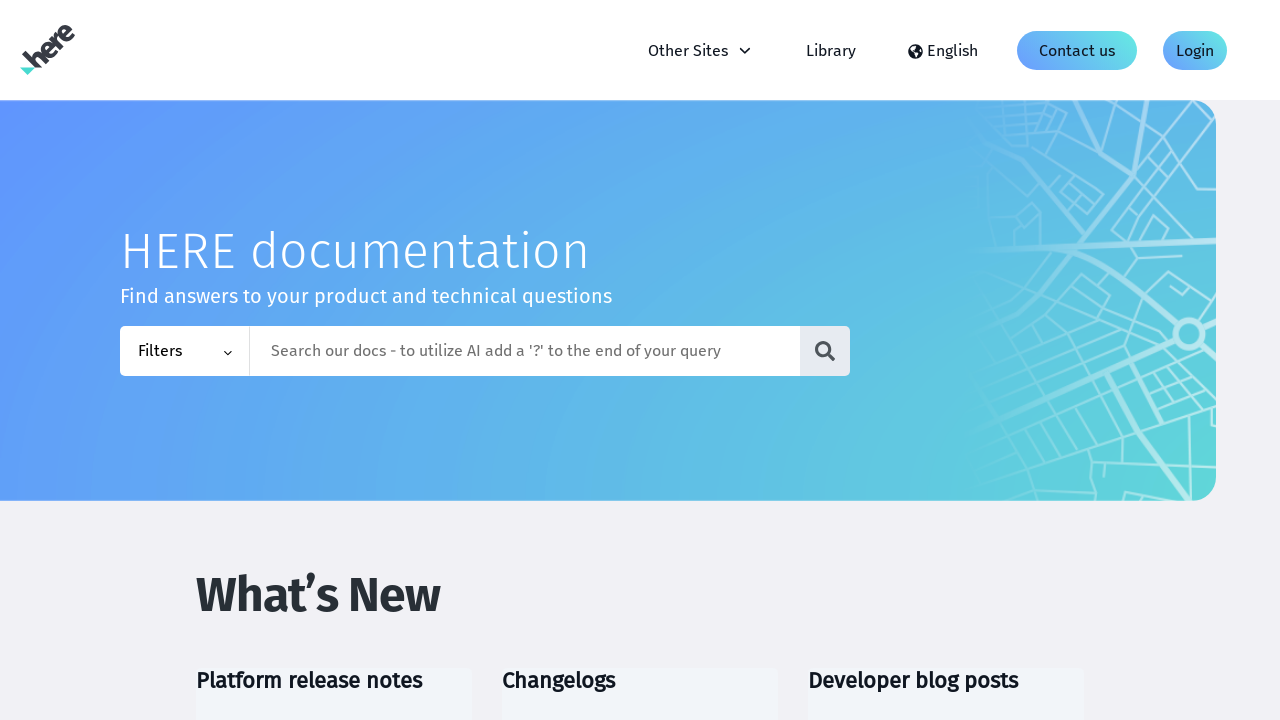

Found non-empty link: #
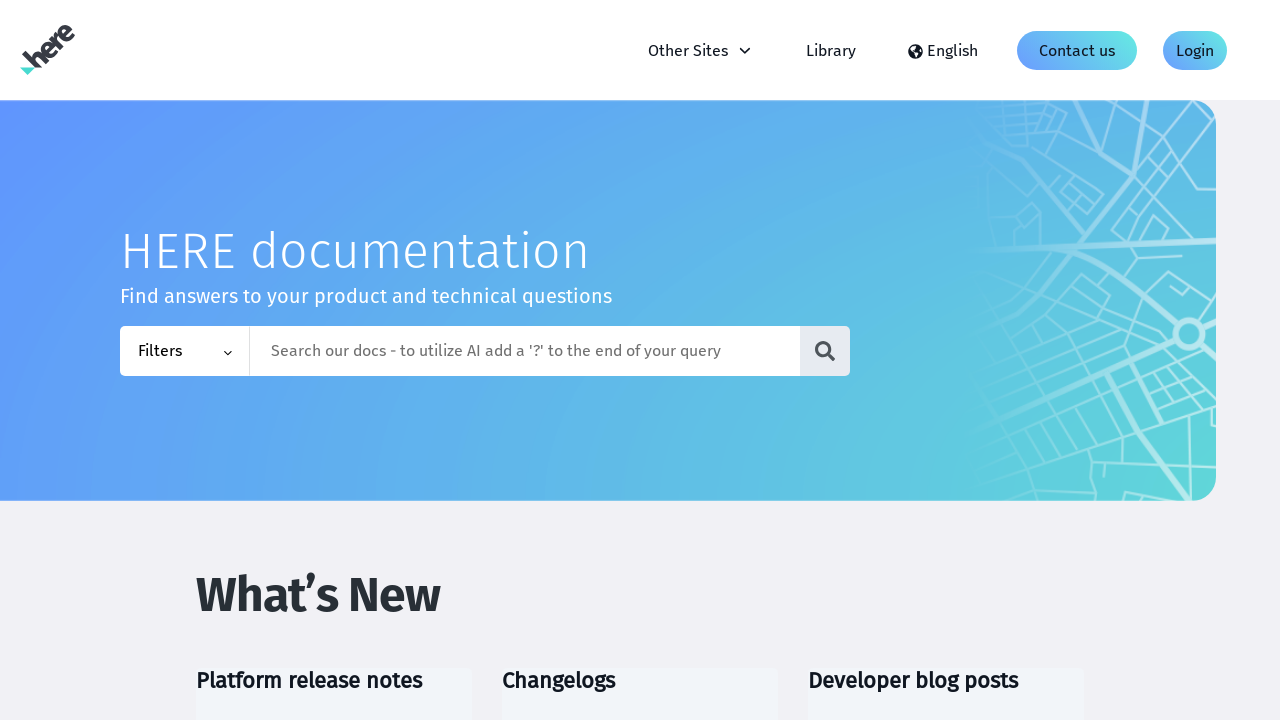

Retrieved href attribute from anchor element
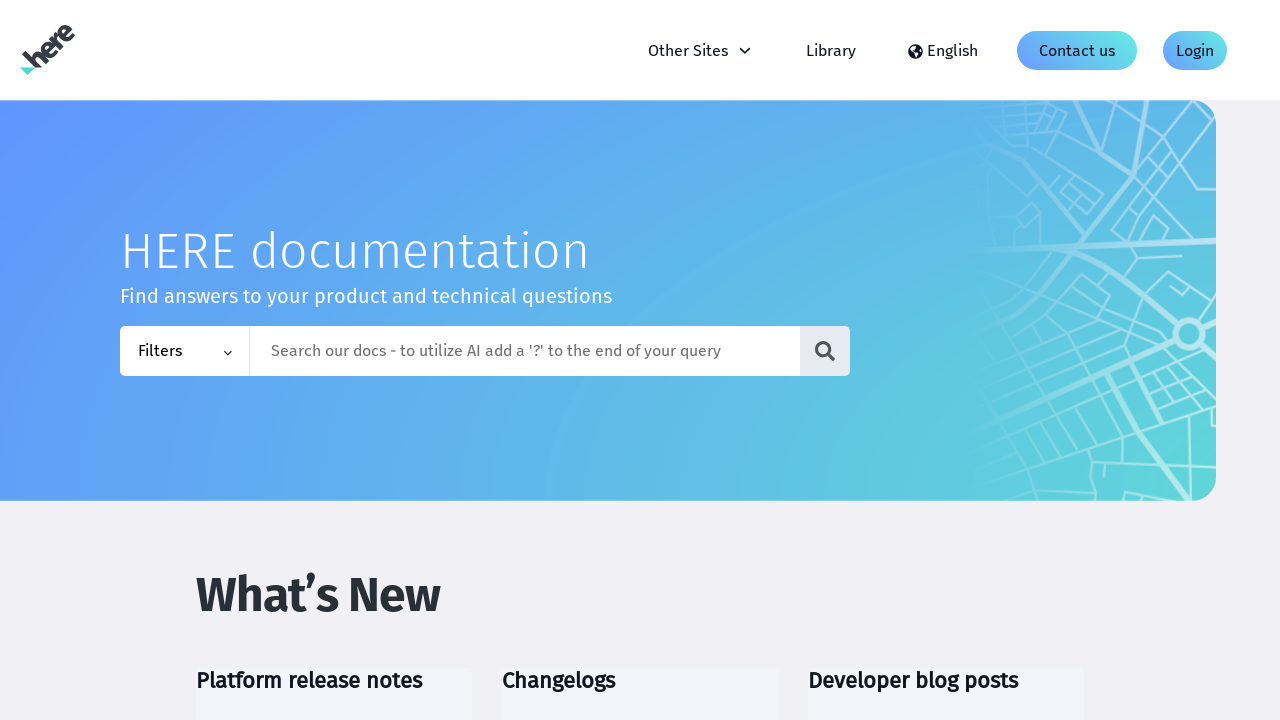

Found non-empty link: #
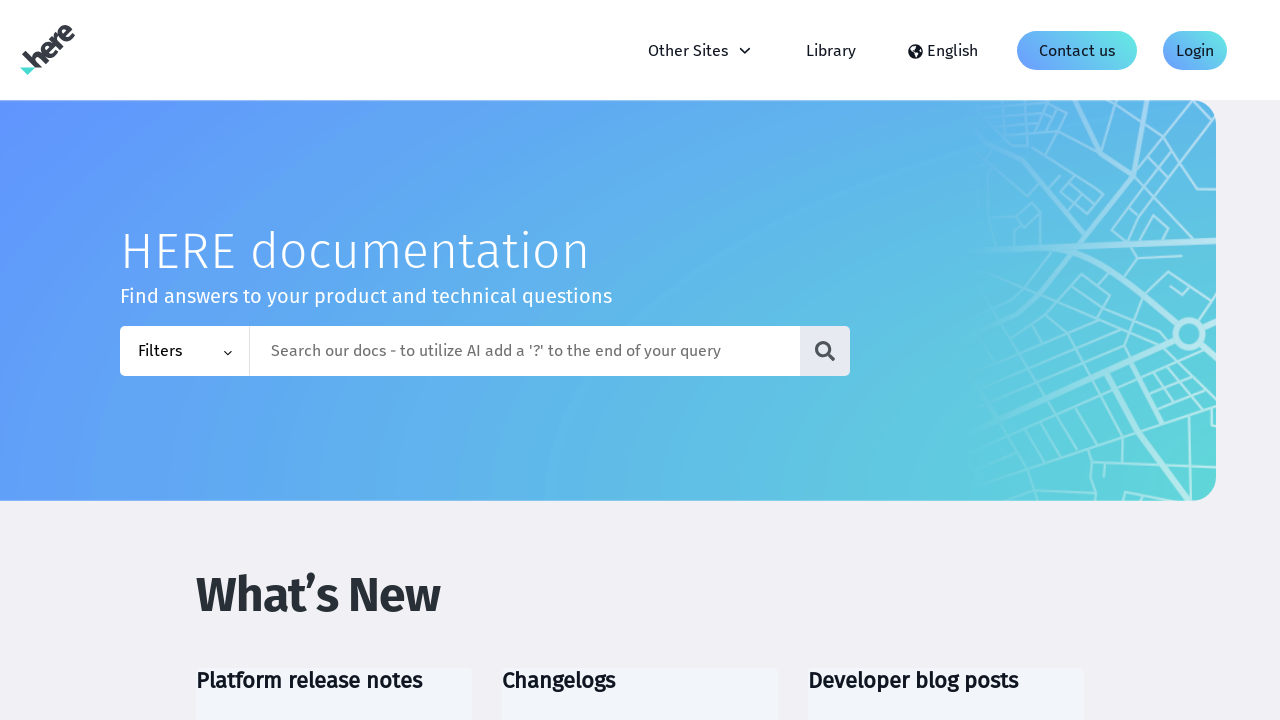

Retrieved href attribute from anchor element
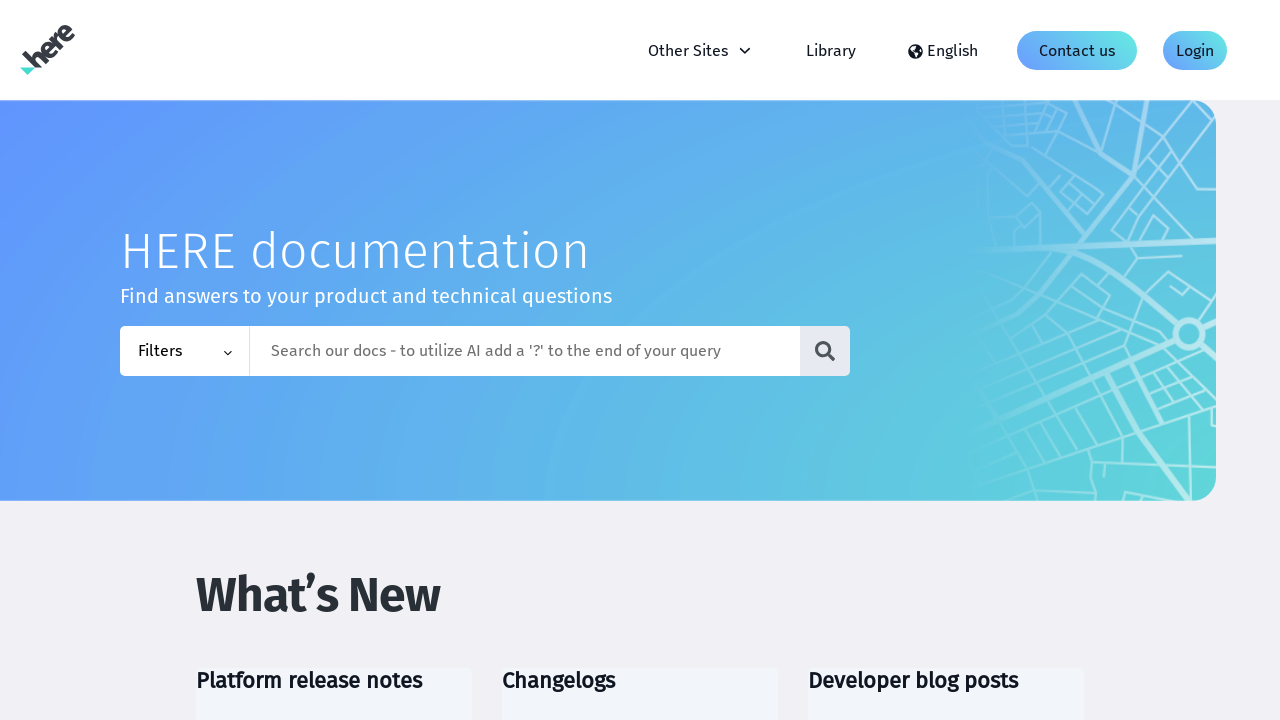

Found non-empty link: https://www.here.com/contact?intref=dev_docum
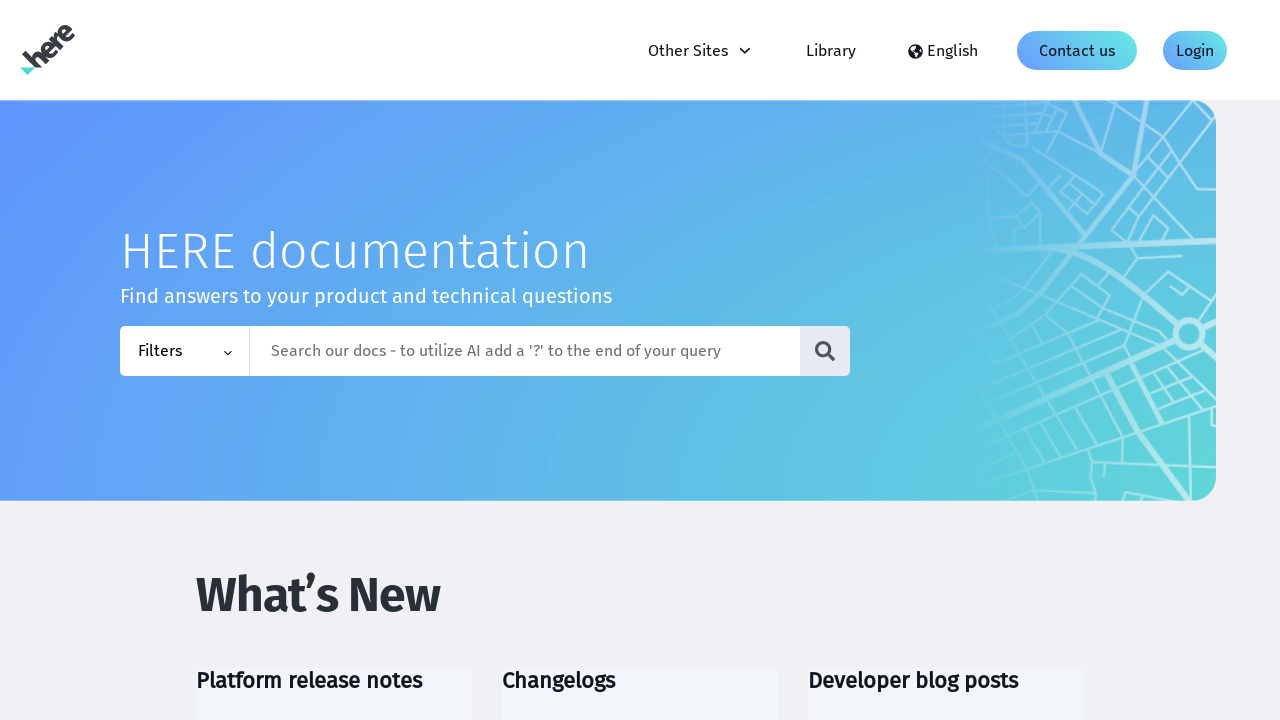

Retrieved href attribute from anchor element
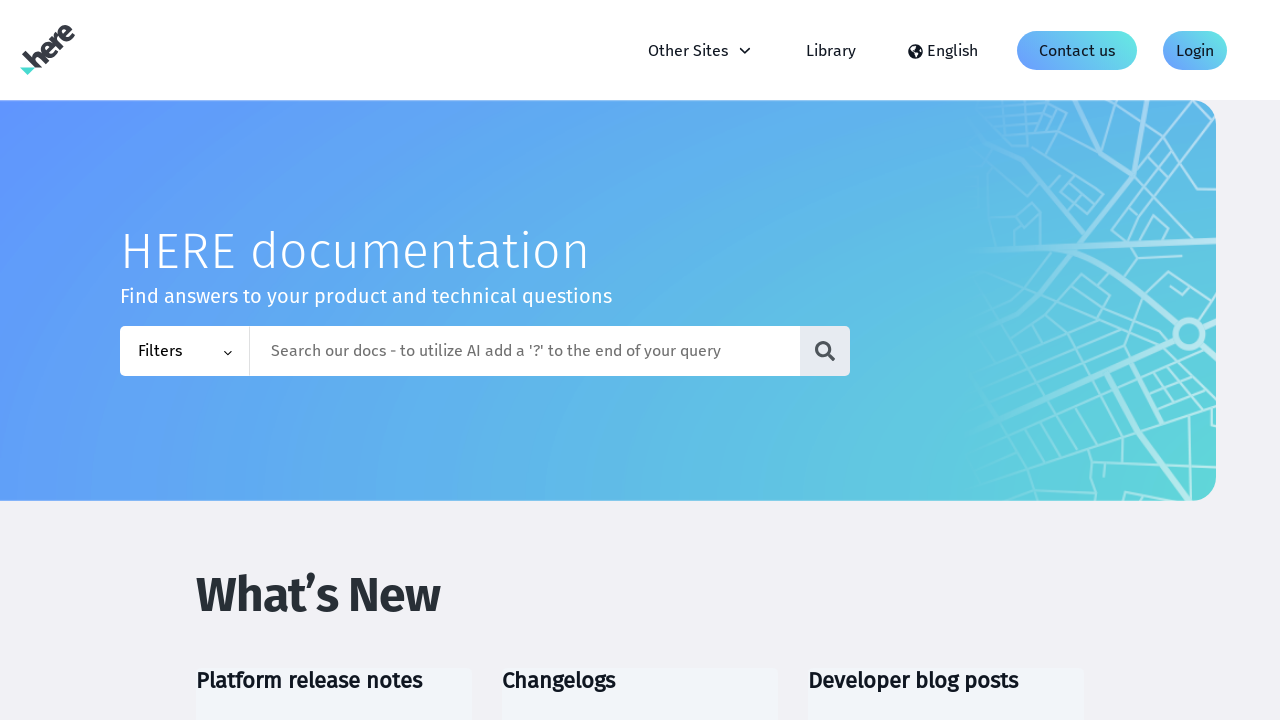

Found non-empty link: /docs/auth/login
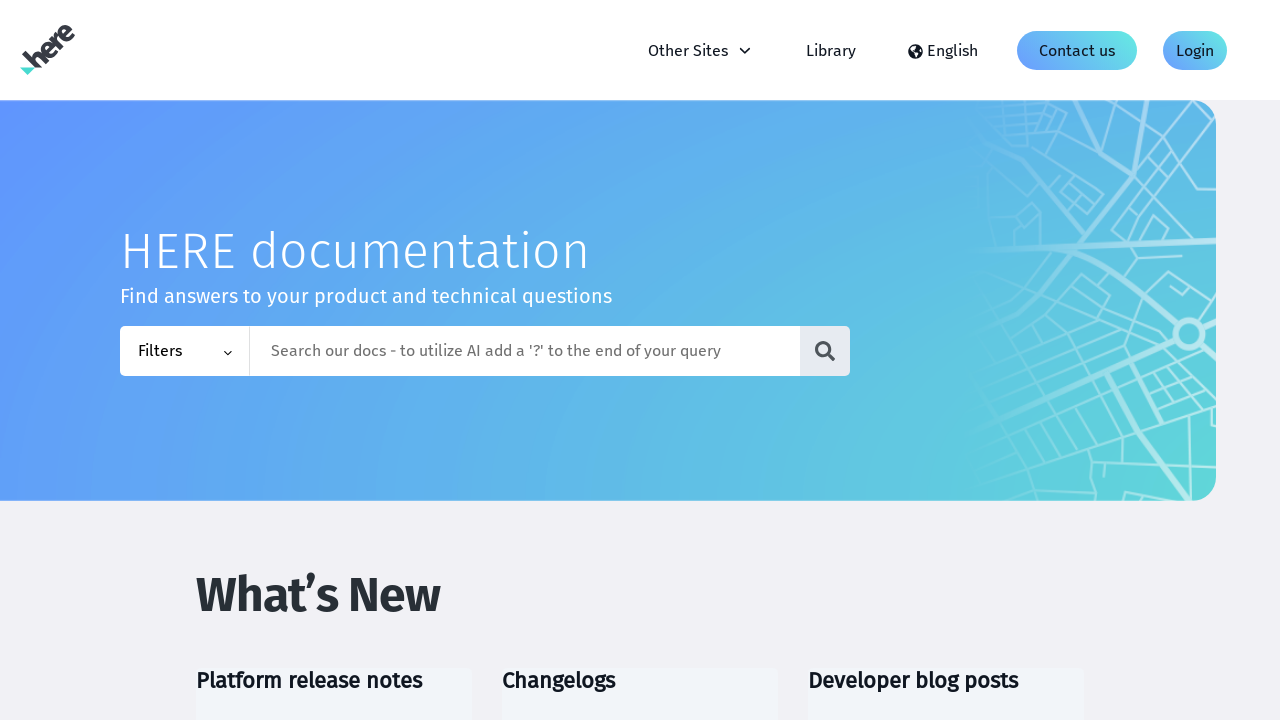

Retrieved href attribute from anchor element
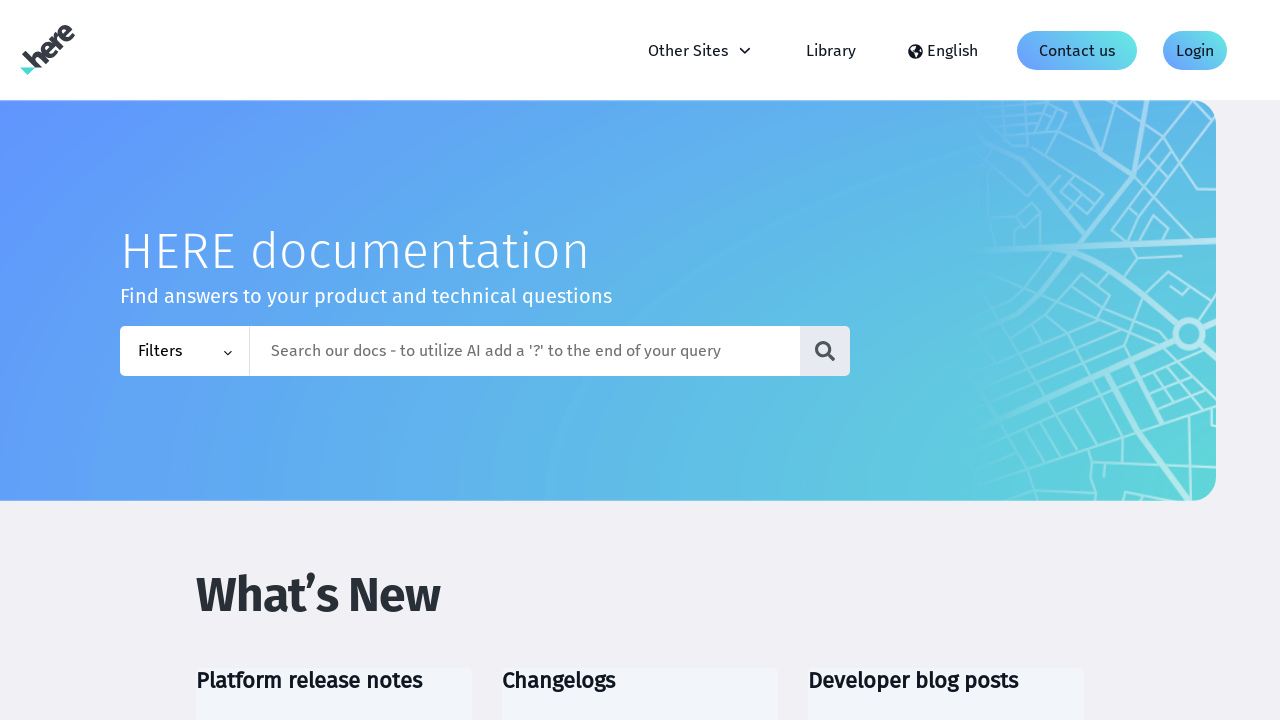

Found non-empty link: #
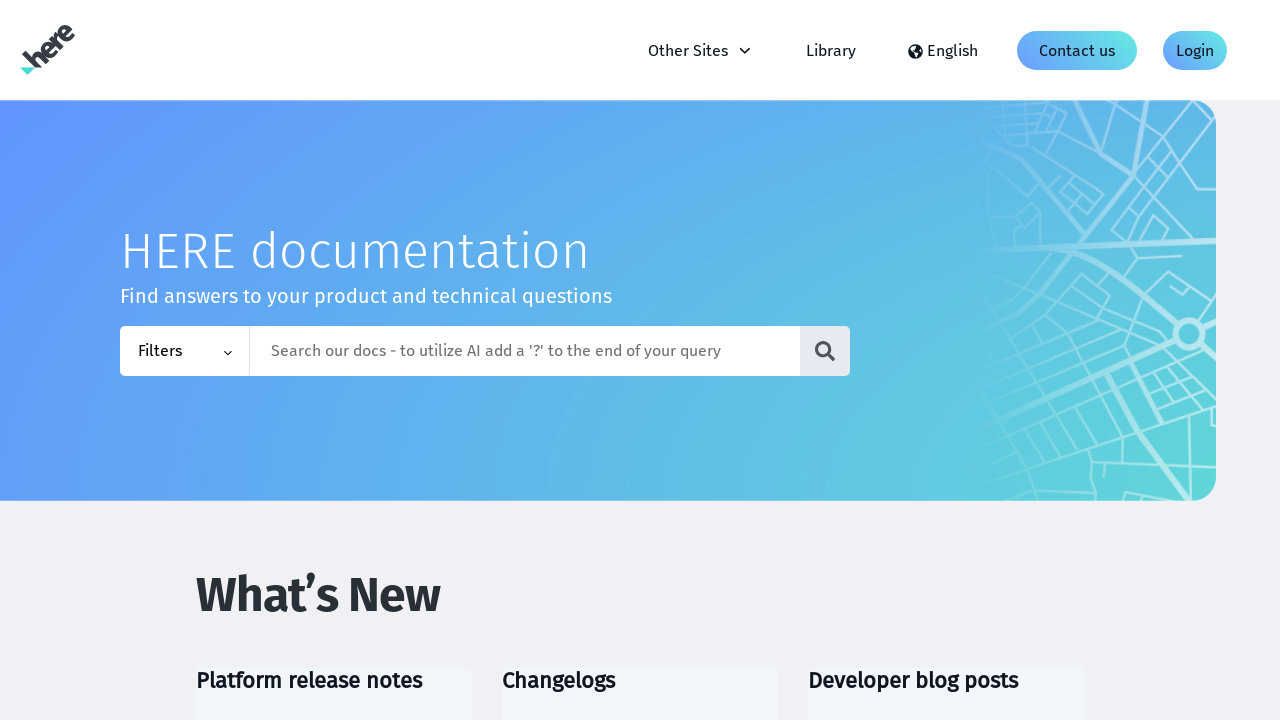

Retrieved href attribute from anchor element
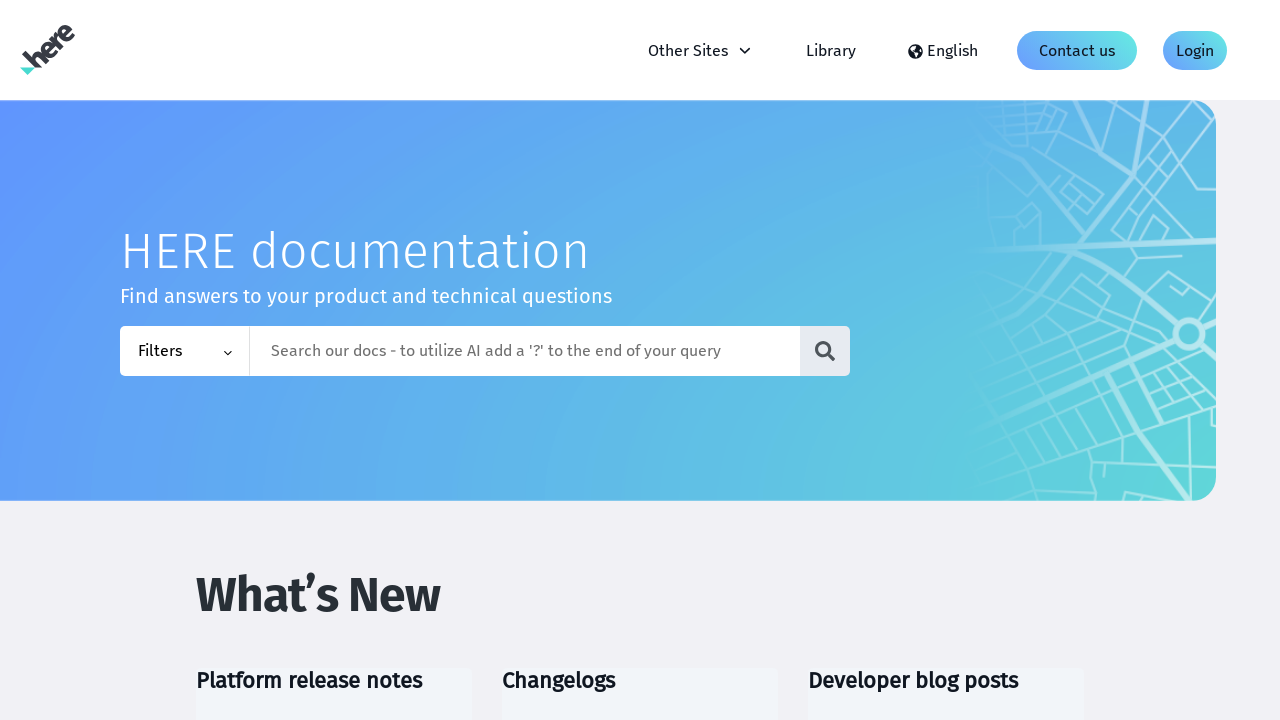

Found non-empty link: #
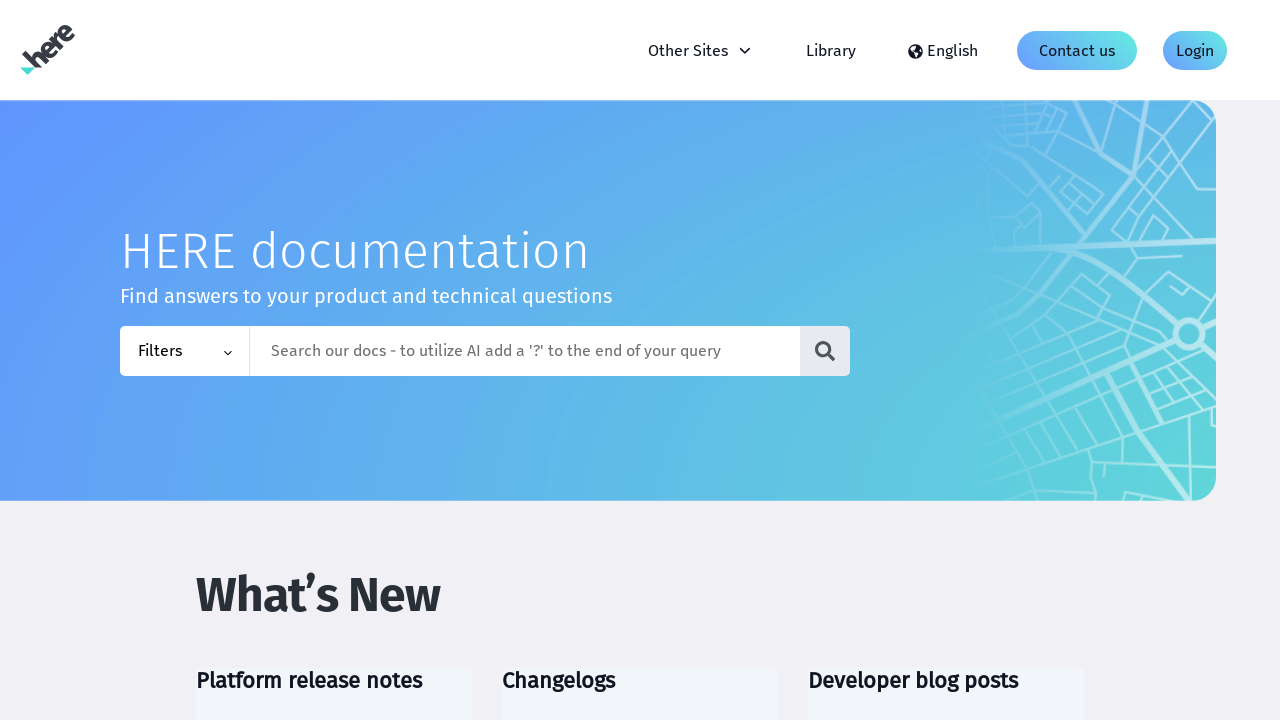

Retrieved href attribute from anchor element
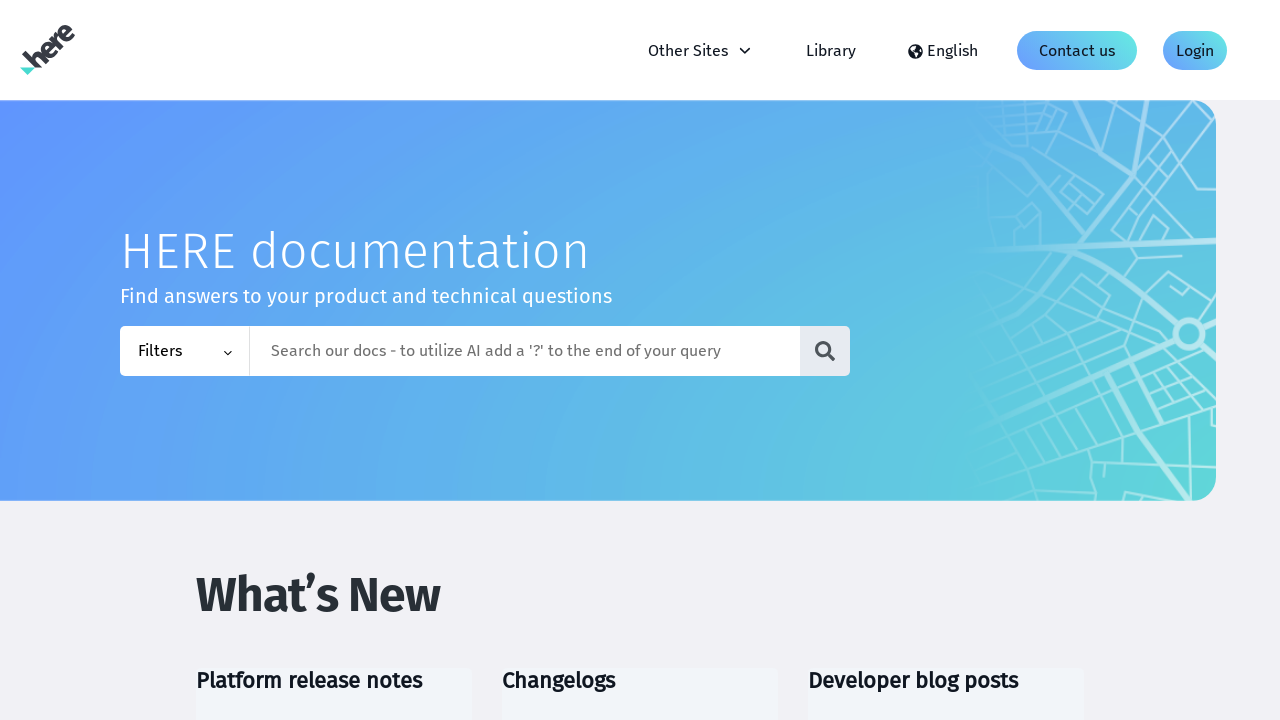

Found non-empty link: https://www.here.com/contact?intref=dev_docum
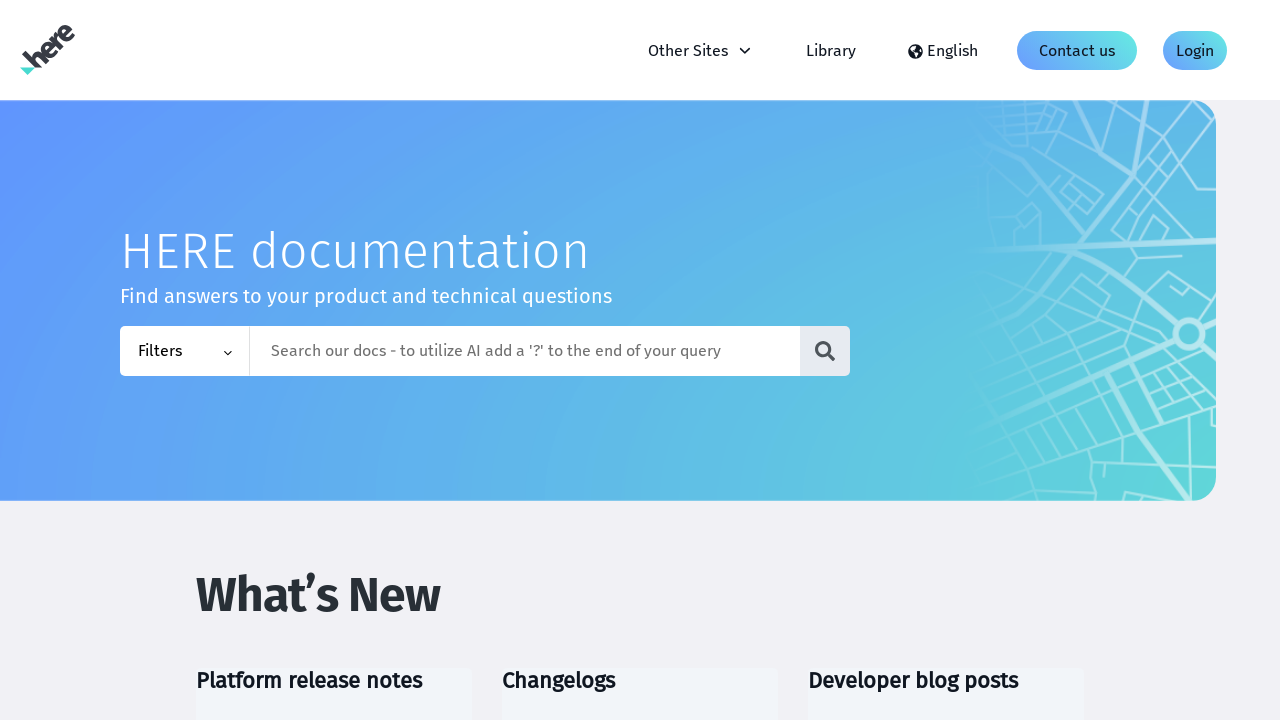

Retrieved href attribute from anchor element
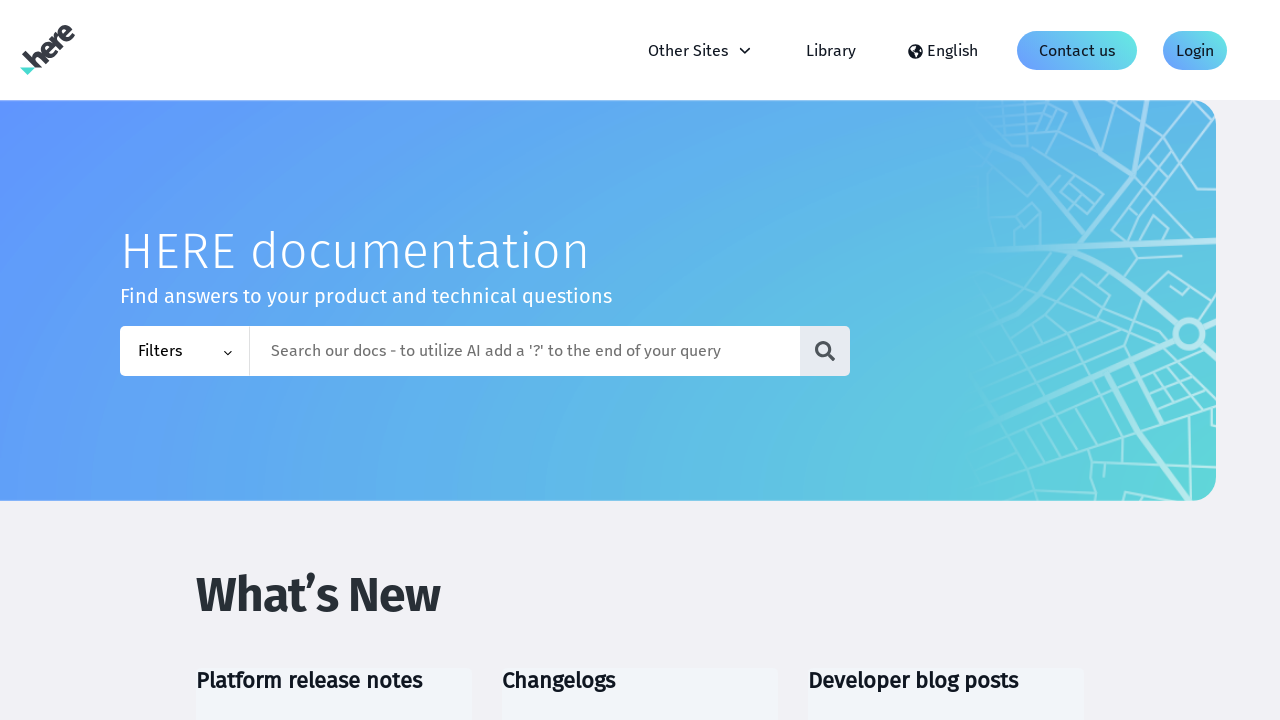

Found non-empty link: #
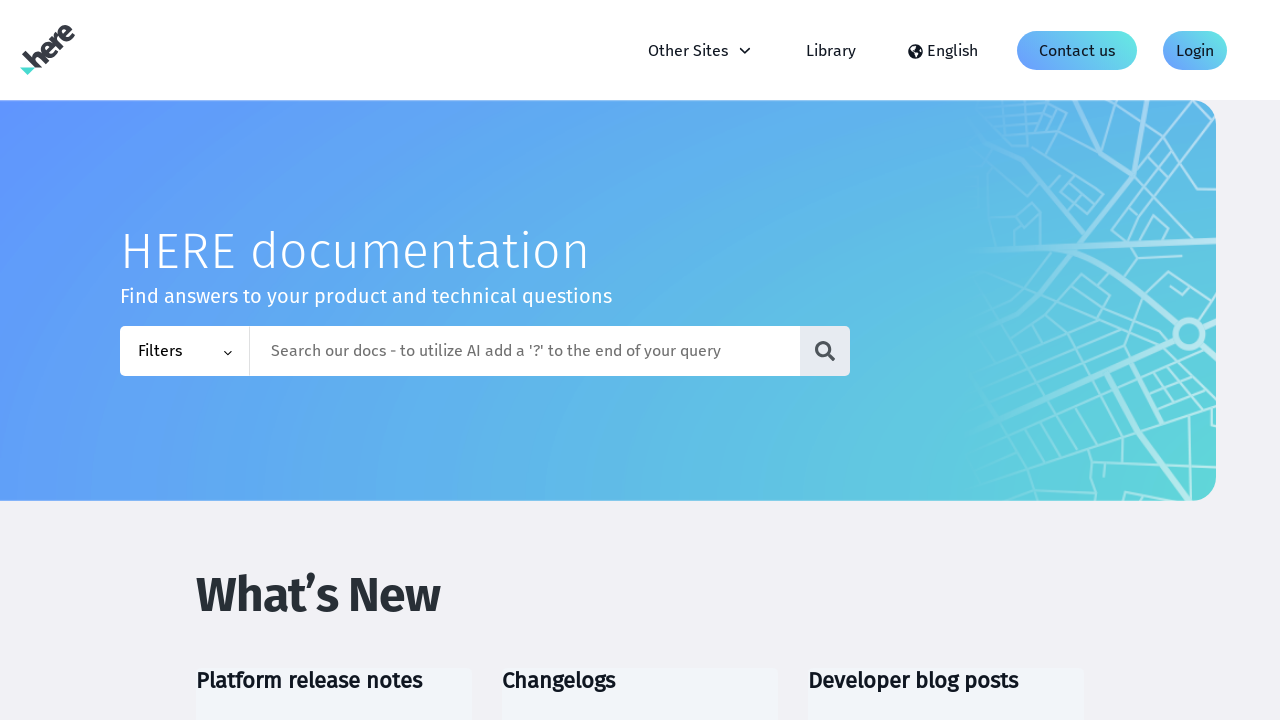

Retrieved href attribute from anchor element
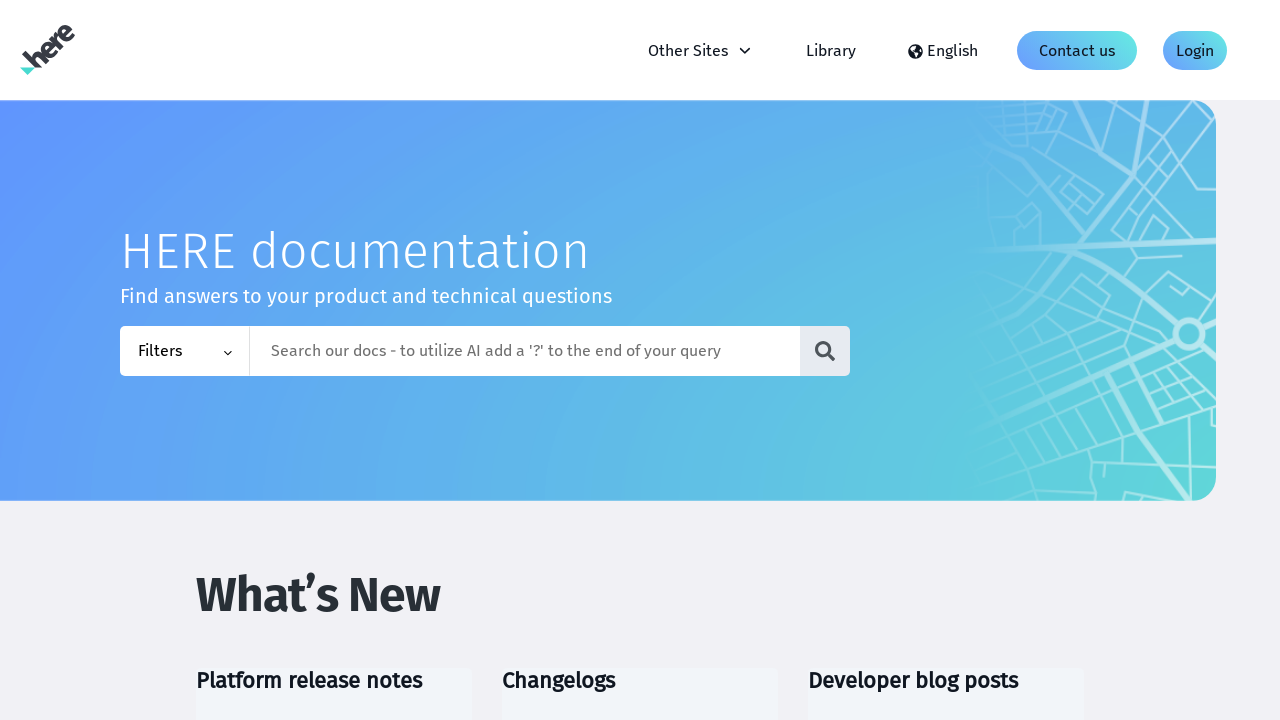

Found non-empty link: https://www.here.com/here-responsible-ai-charter
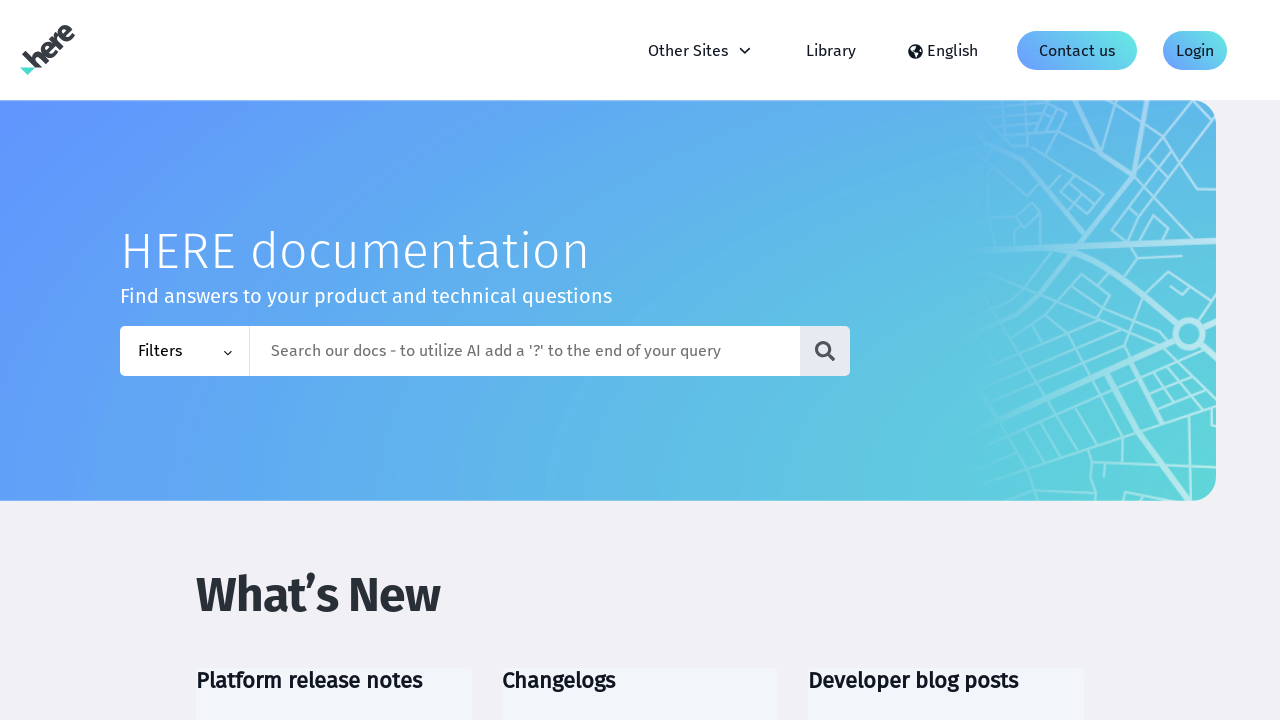

Retrieved href attribute from anchor element
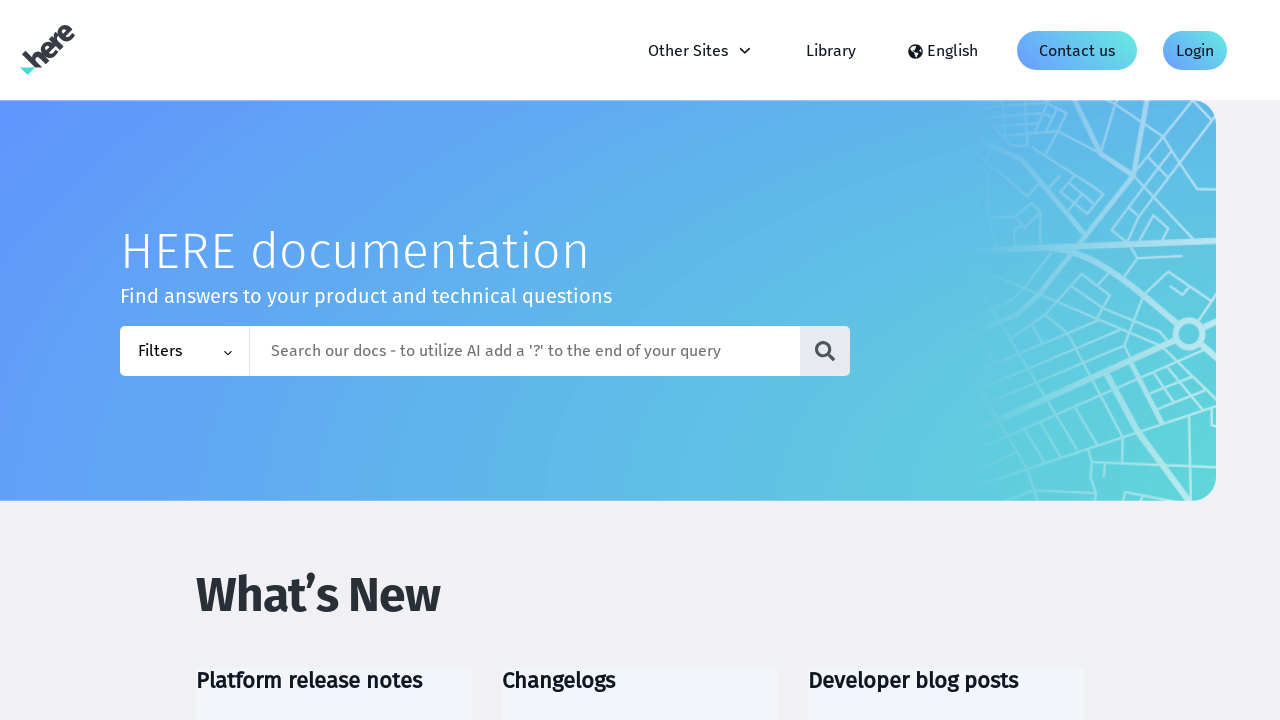

Found non-empty link: https://legal.here.com/en-gb/terms/here-end-user-terms
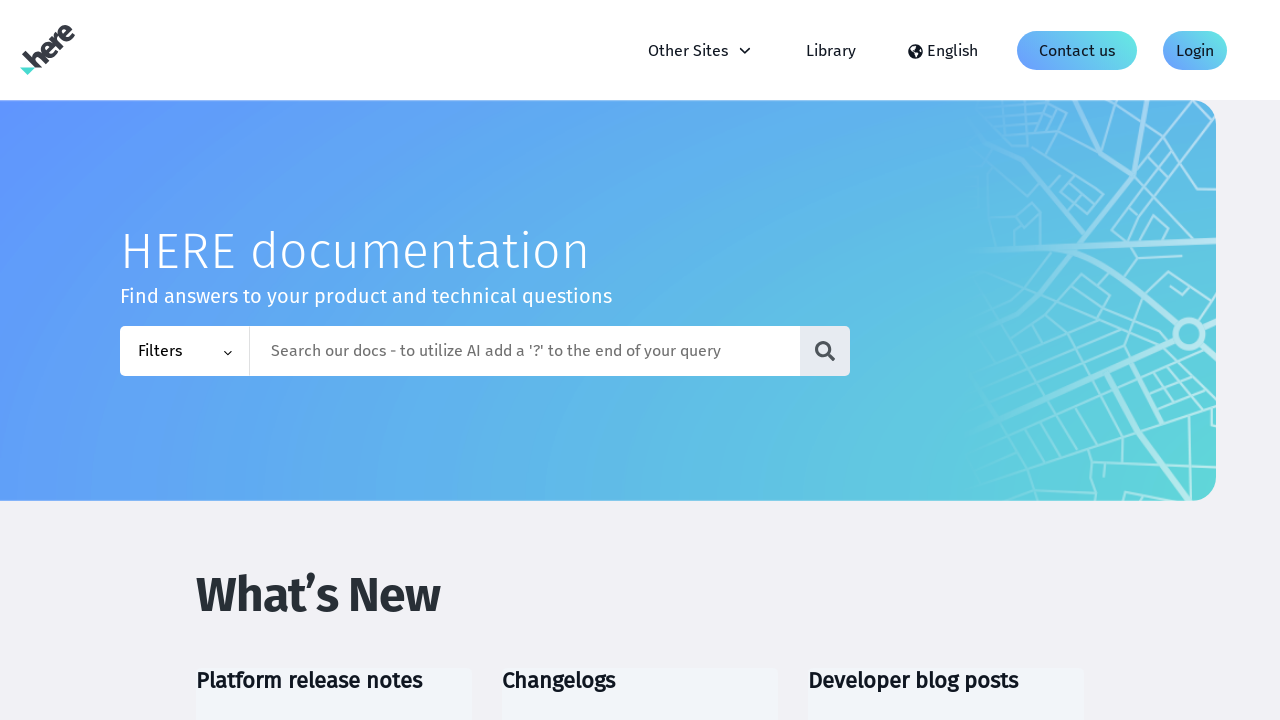

Retrieved href attribute from anchor element
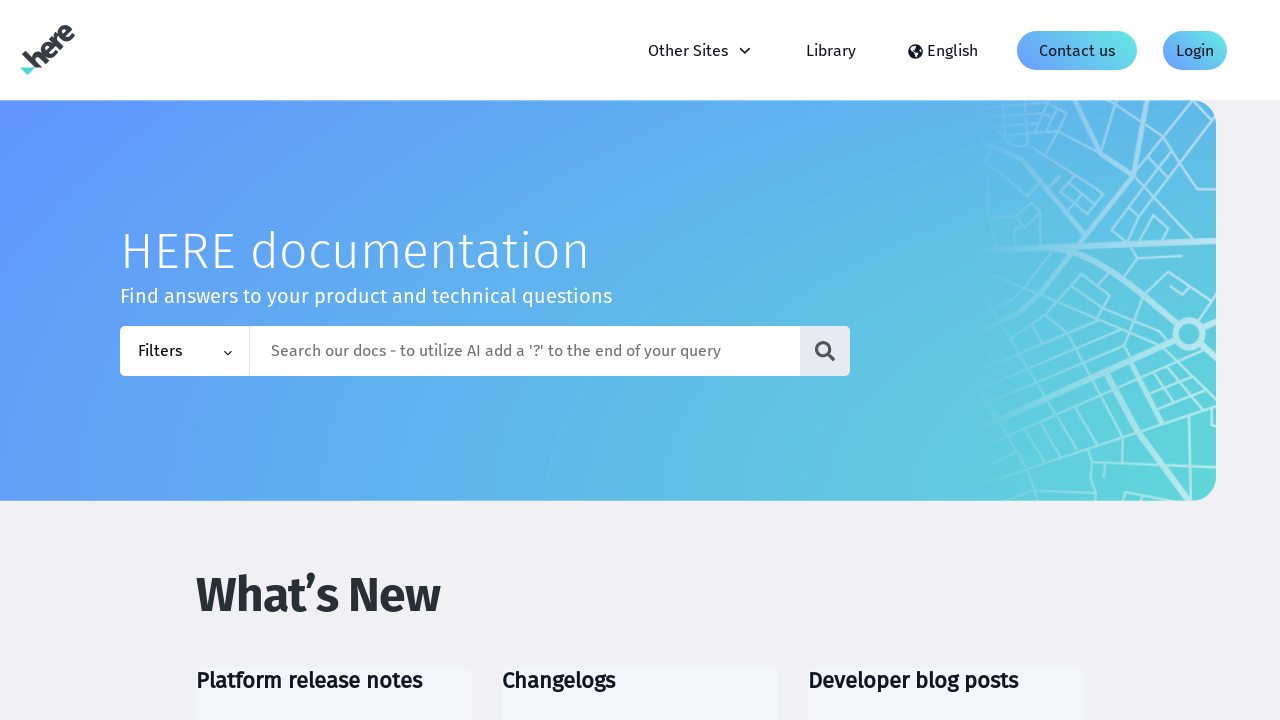

Found non-empty link: https://legal.here.com/en-gb/security
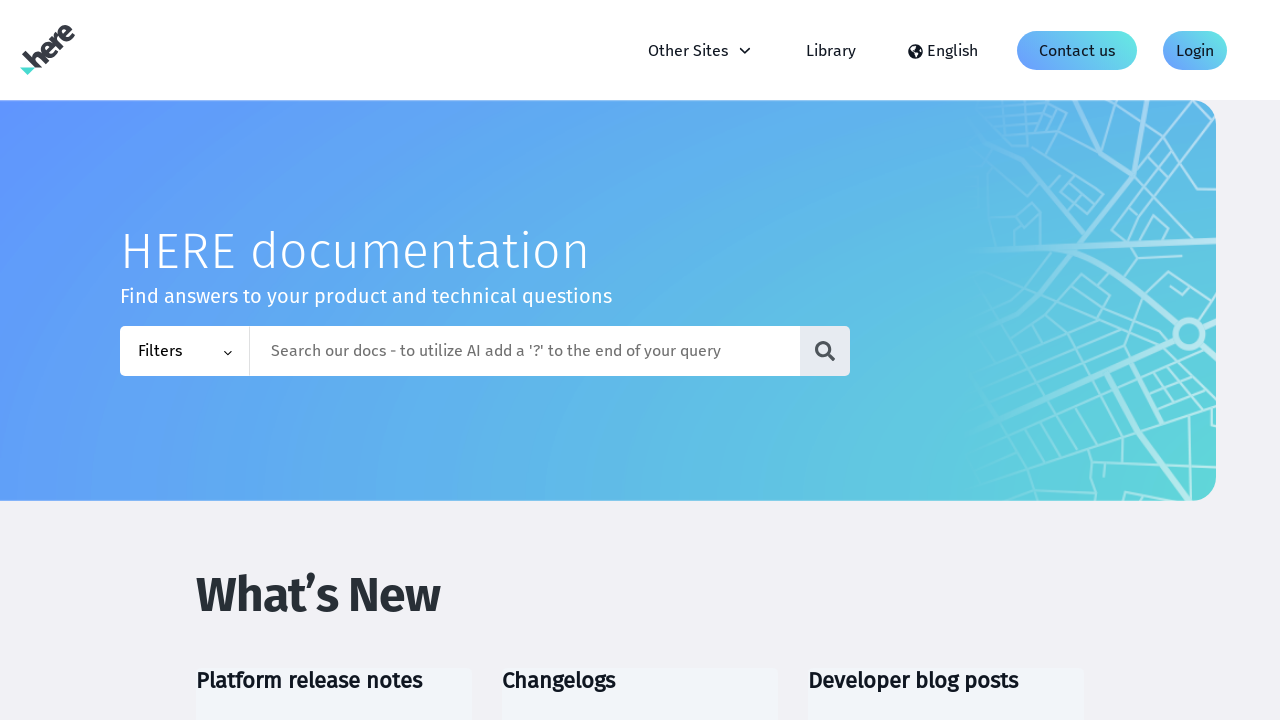

Retrieved href attribute from anchor element
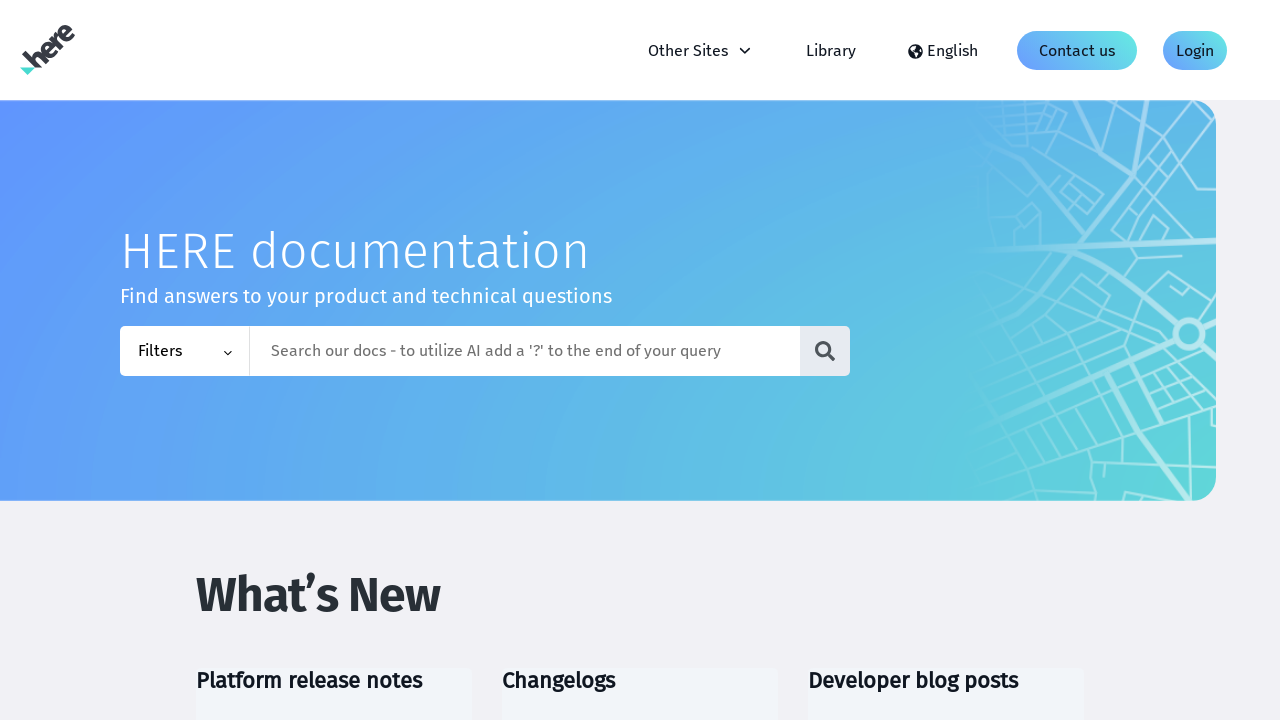

Found non-empty link: https://legal.here.com/en-gb/privacy
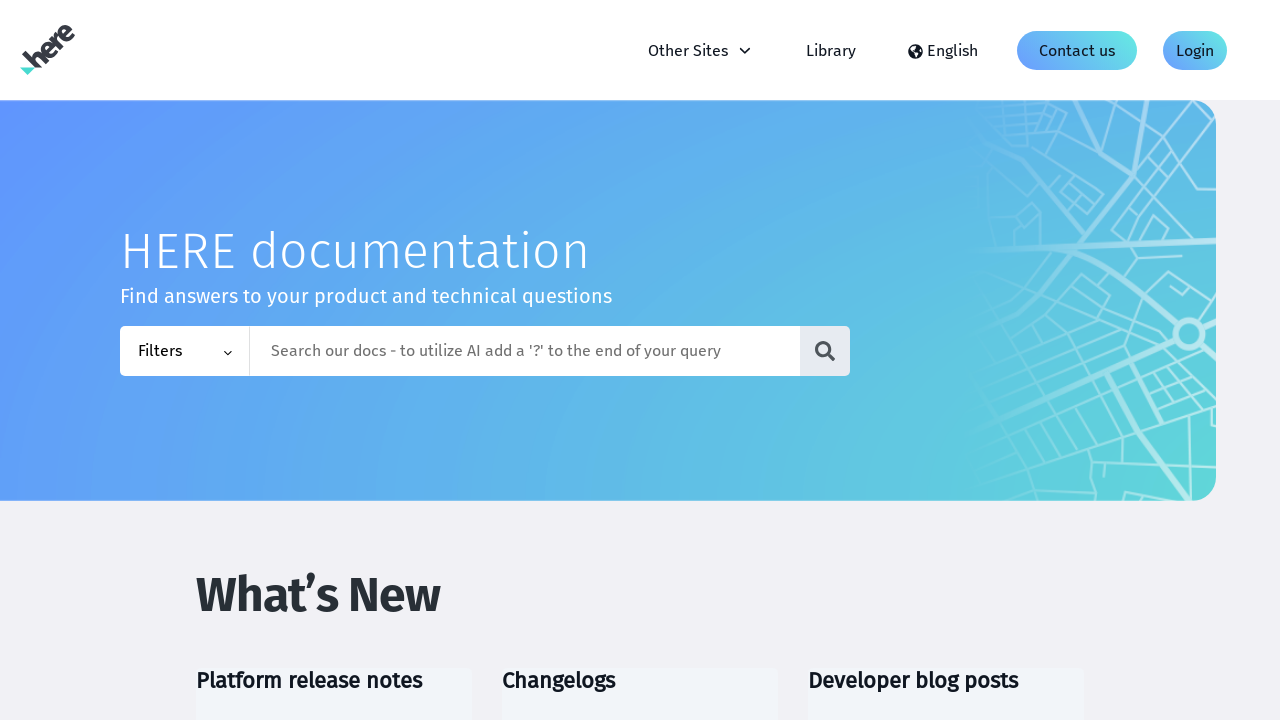

Retrieved href attribute from anchor element
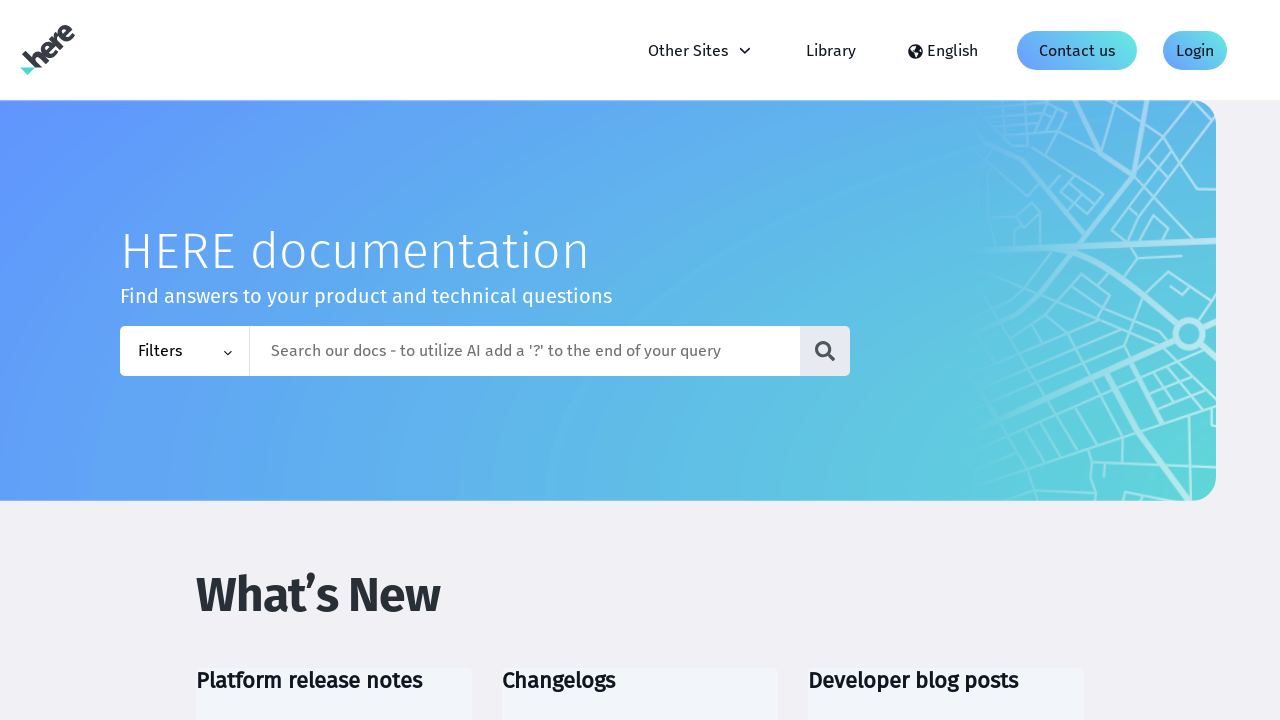

Found non-empty link: https://www.here.com/here-privacy-charter
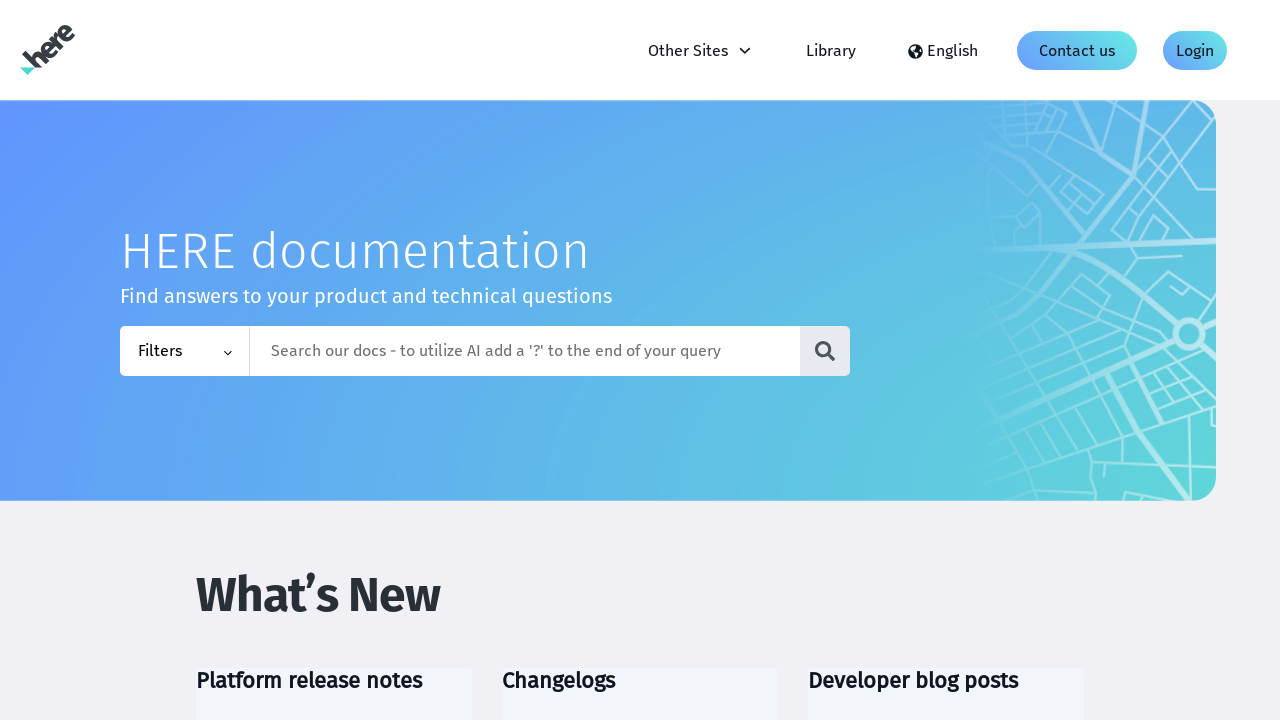

Retrieved href attribute from anchor element
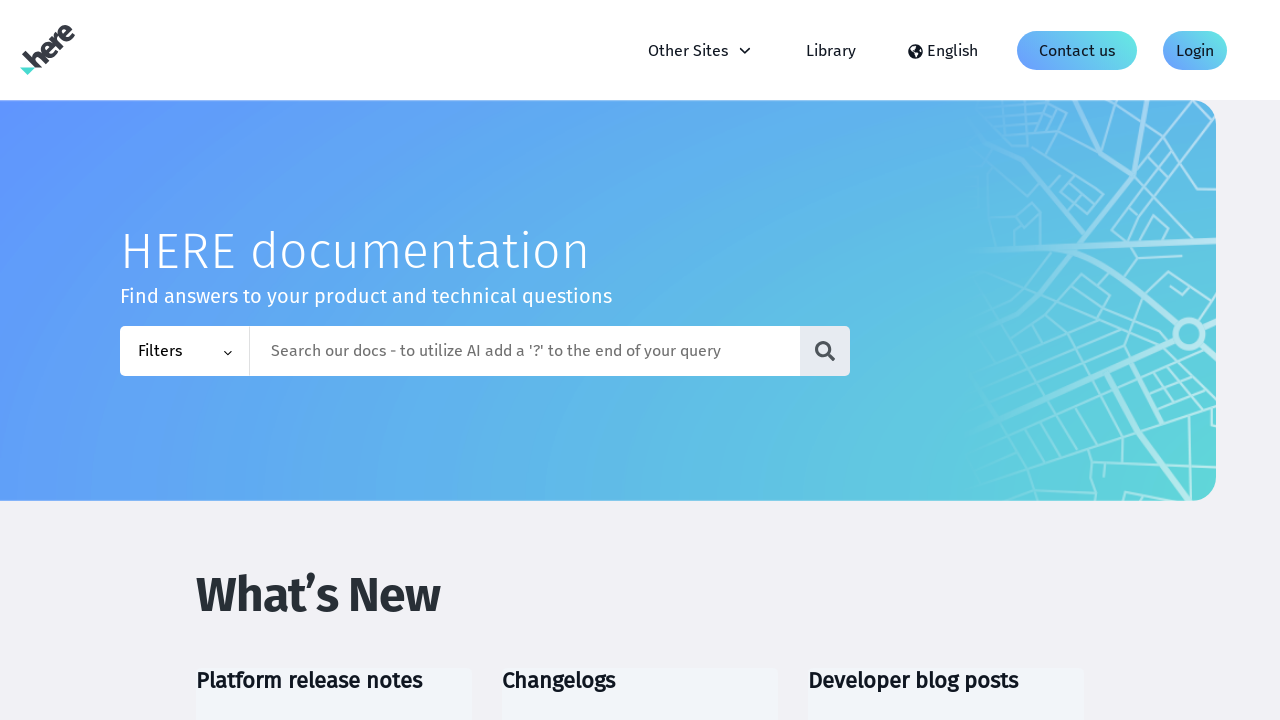

Found non-empty link: https://www.here.com/here-modern-slavery-statement
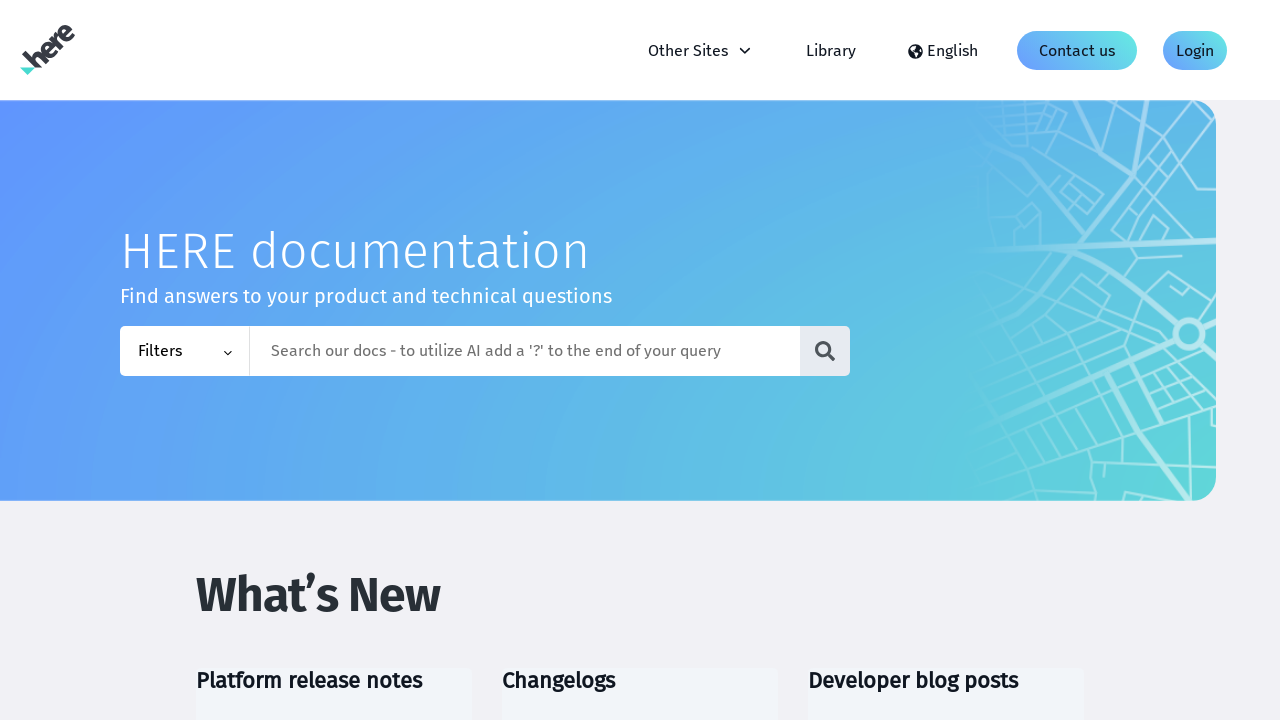

Retrieved href attribute from anchor element
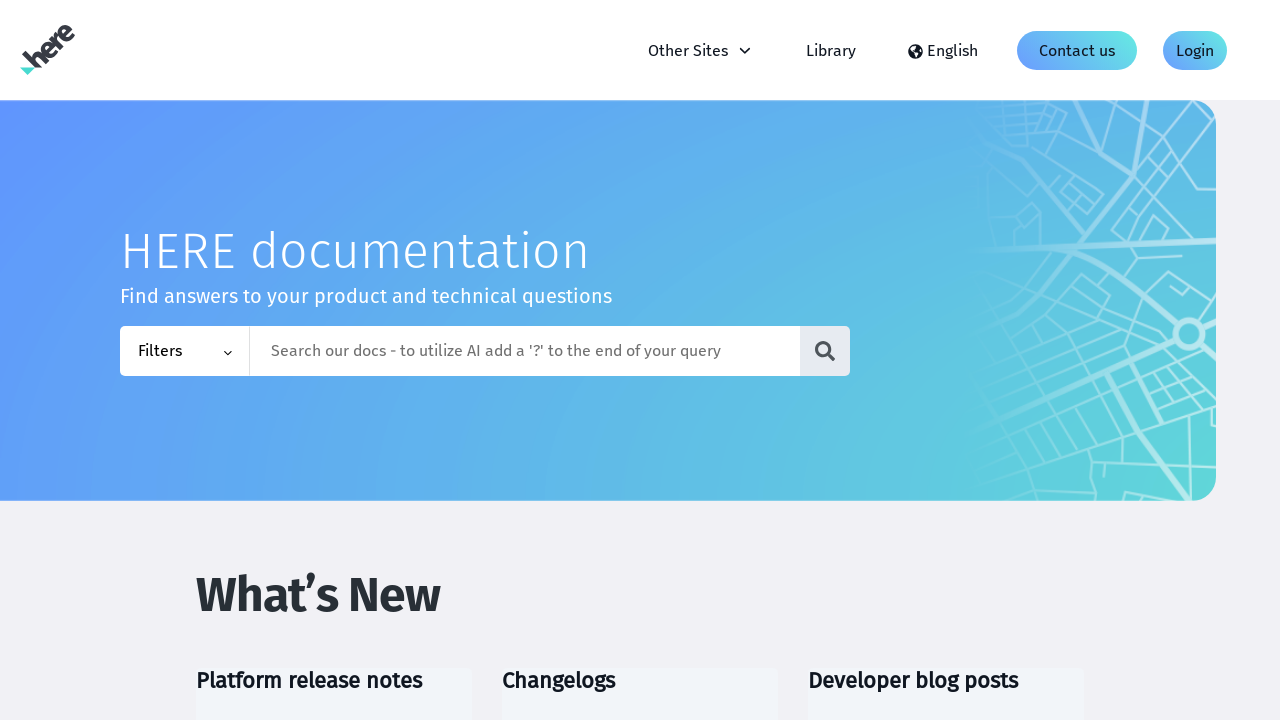

Found non-empty link: https://legal.here.com/en-gb/privacy/do-not-sell
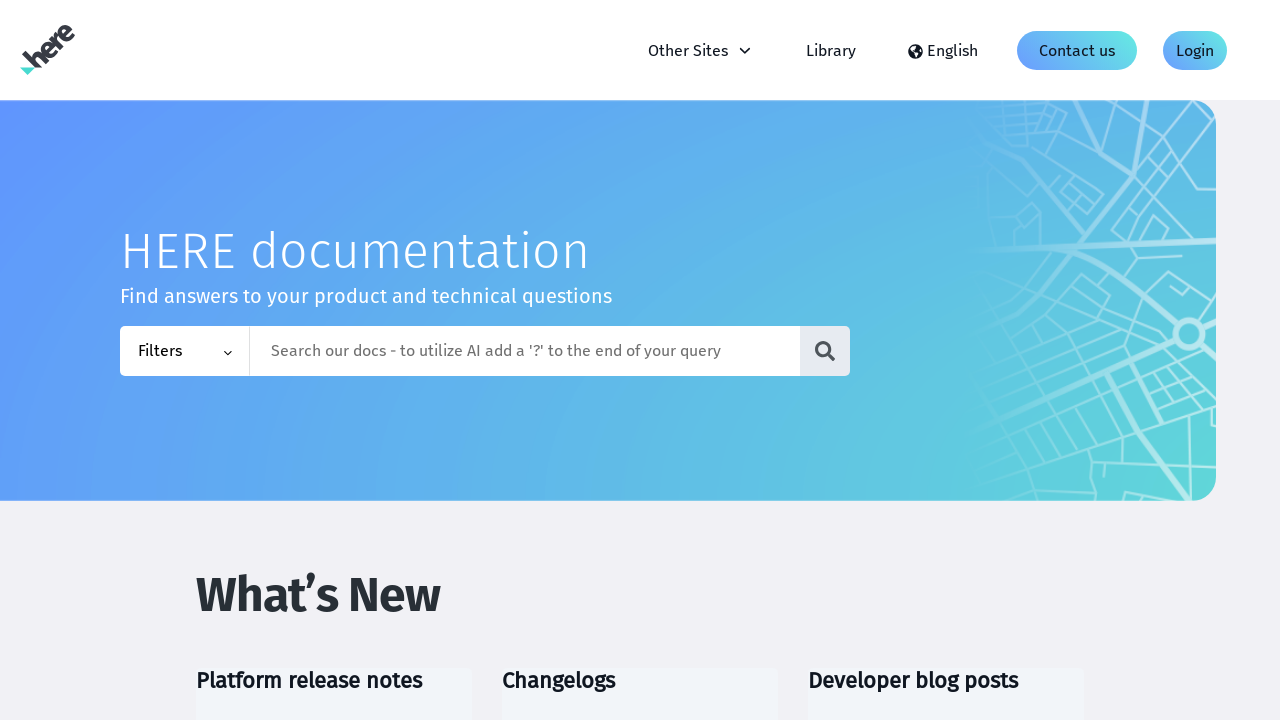

Retrieved href attribute from anchor element
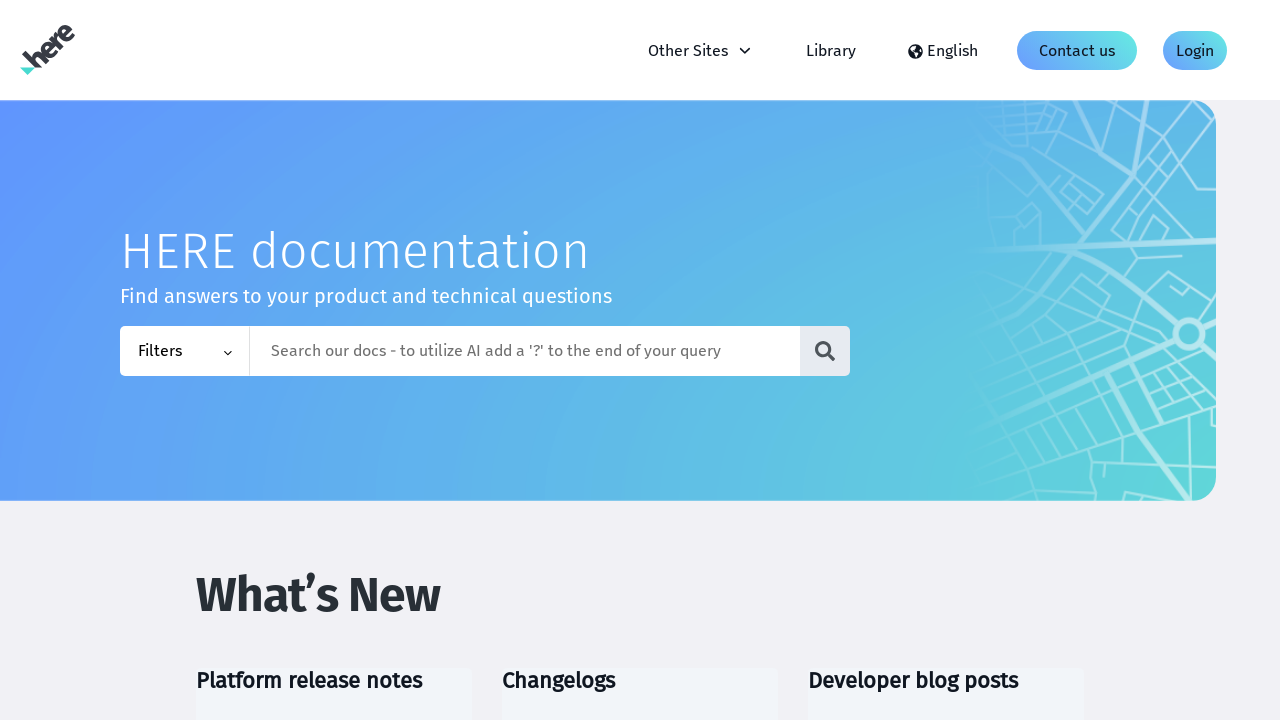

Found non-empty link: https://www.here.com/
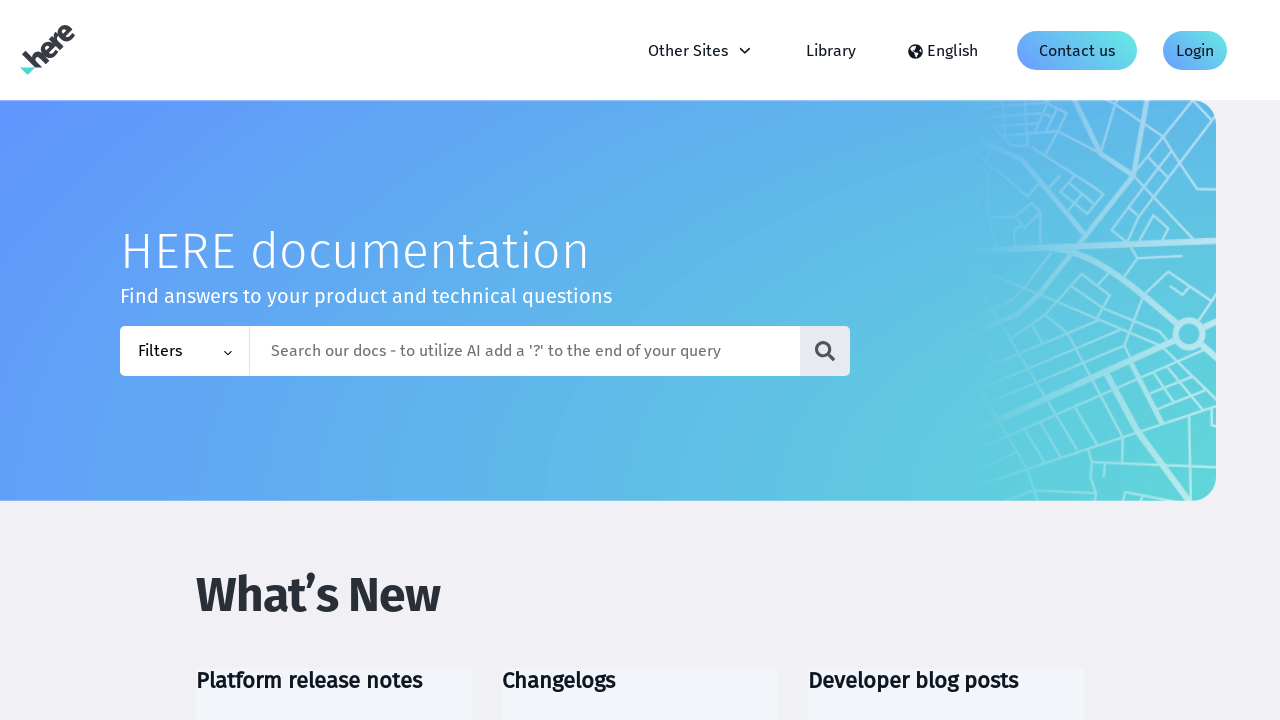

Retrieved href attribute from anchor element
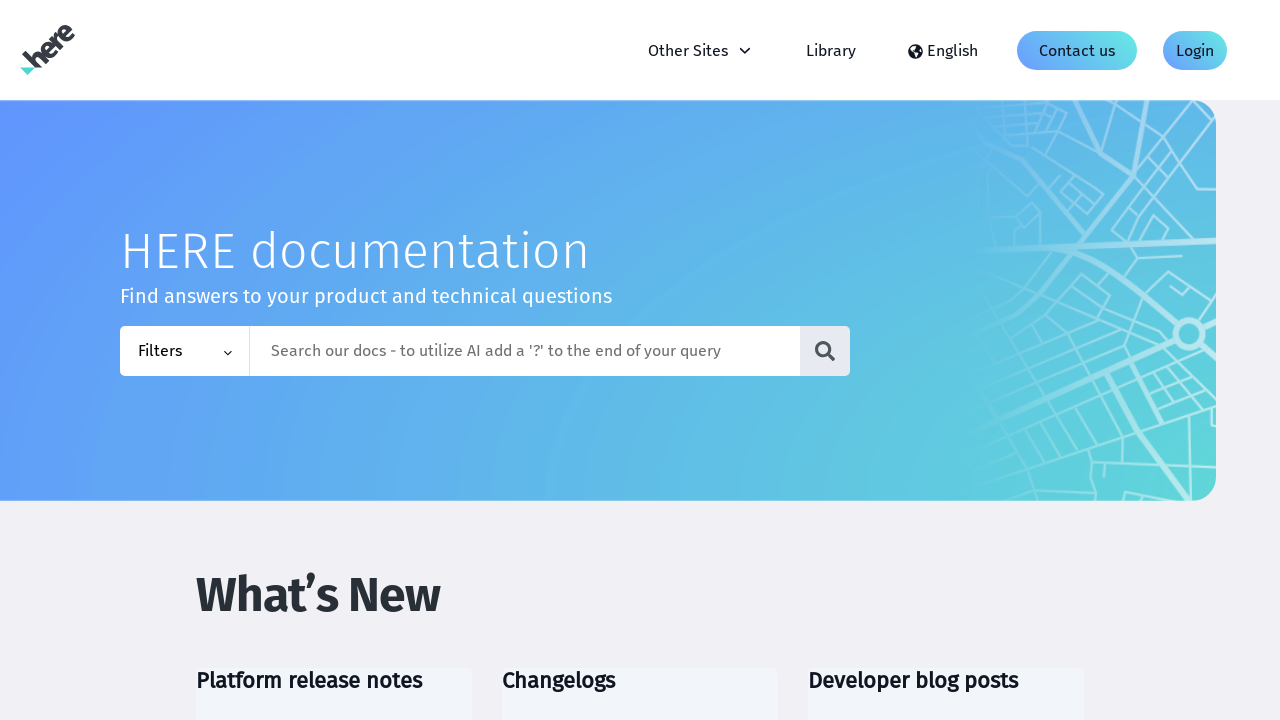

Found non-empty link: https://platform.here.com/
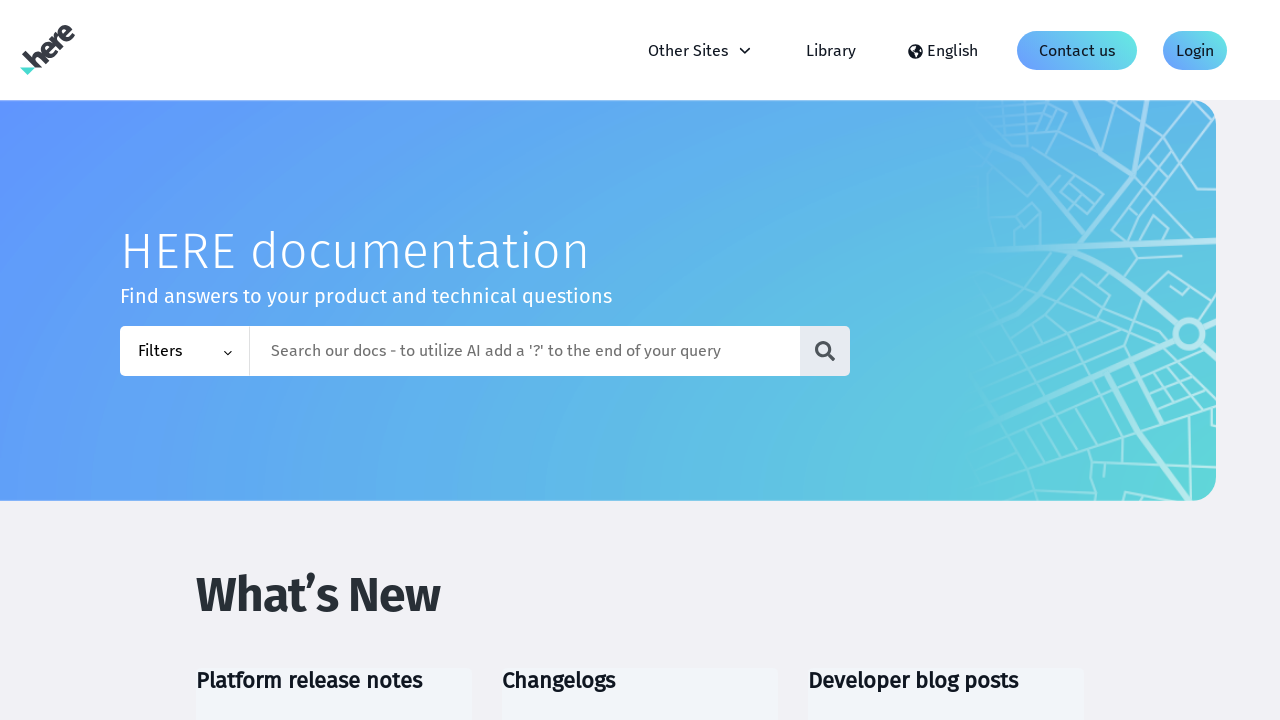

Retrieved href attribute from anchor element
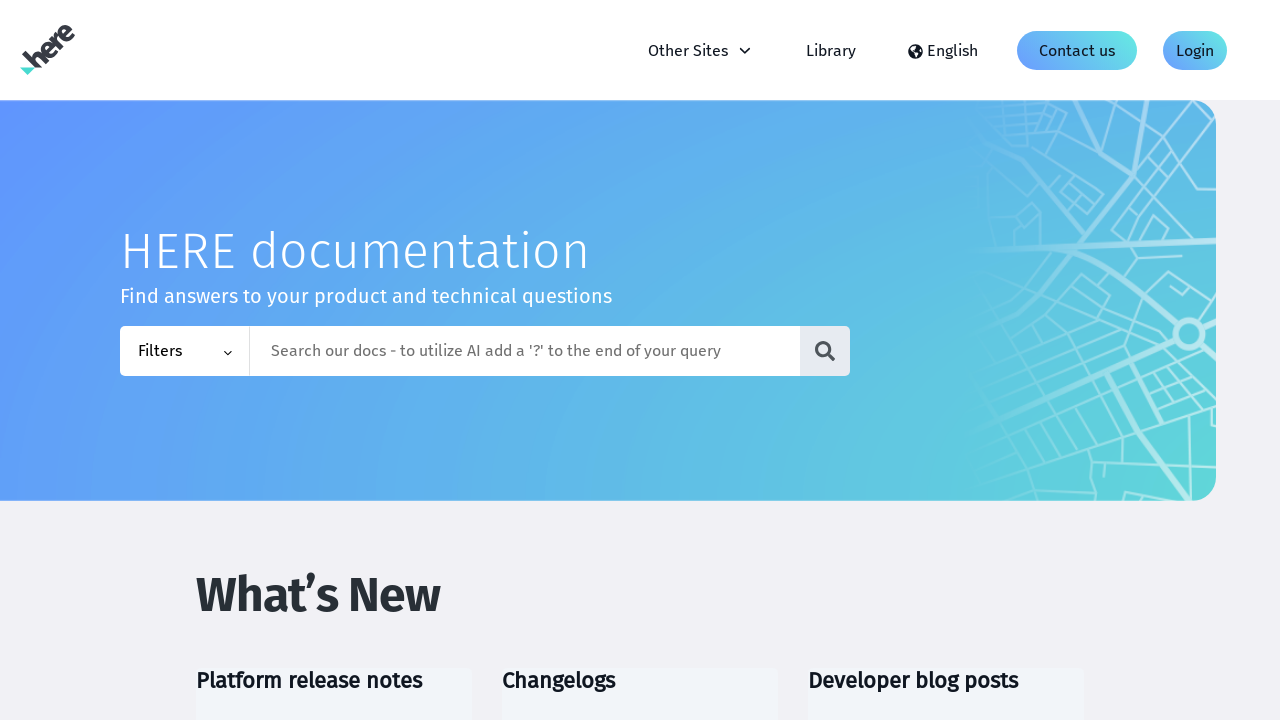

Found non-empty link: https://www.here.com/learn/blog?type=developer
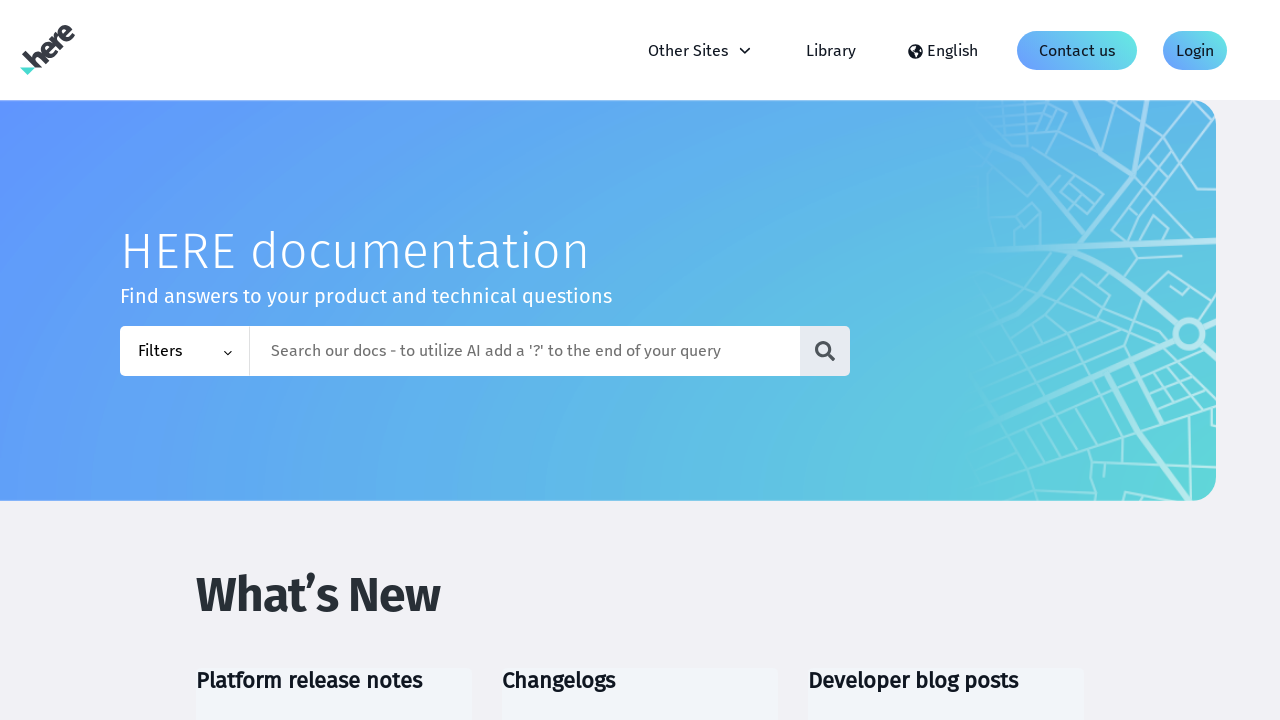

Retrieved href attribute from anchor element
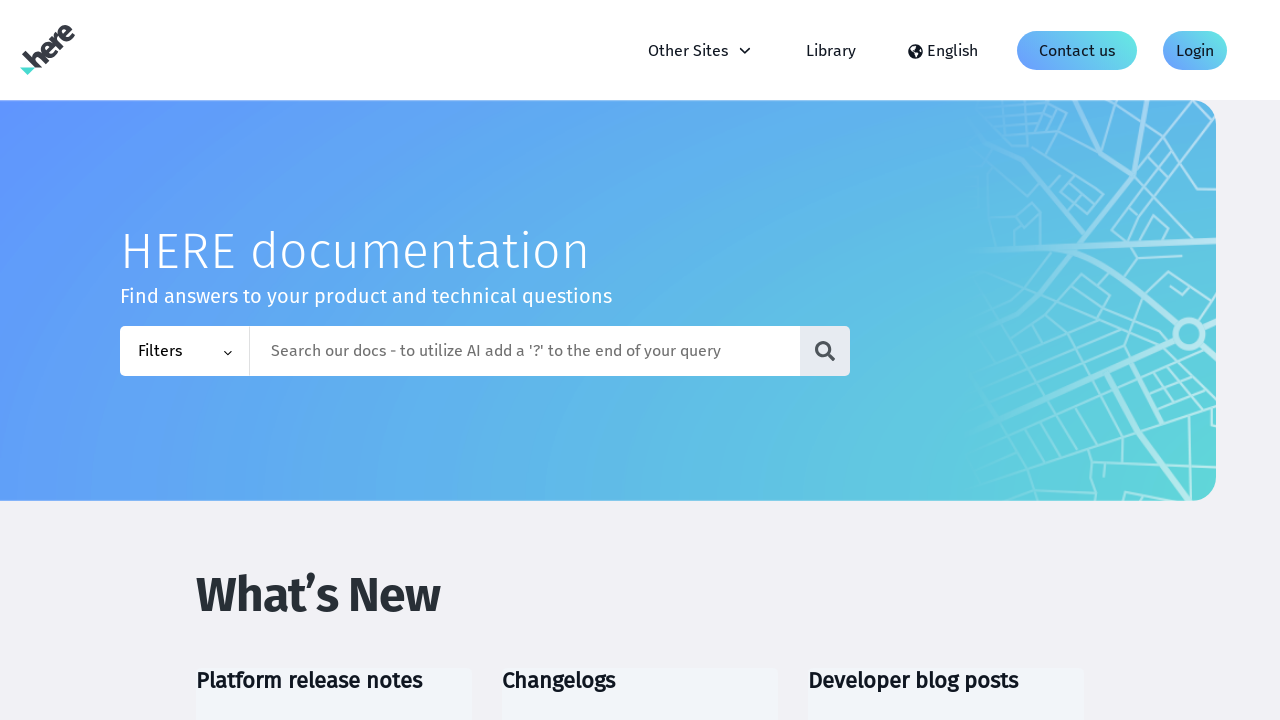

Found non-empty link: https://knowledge.here.com/
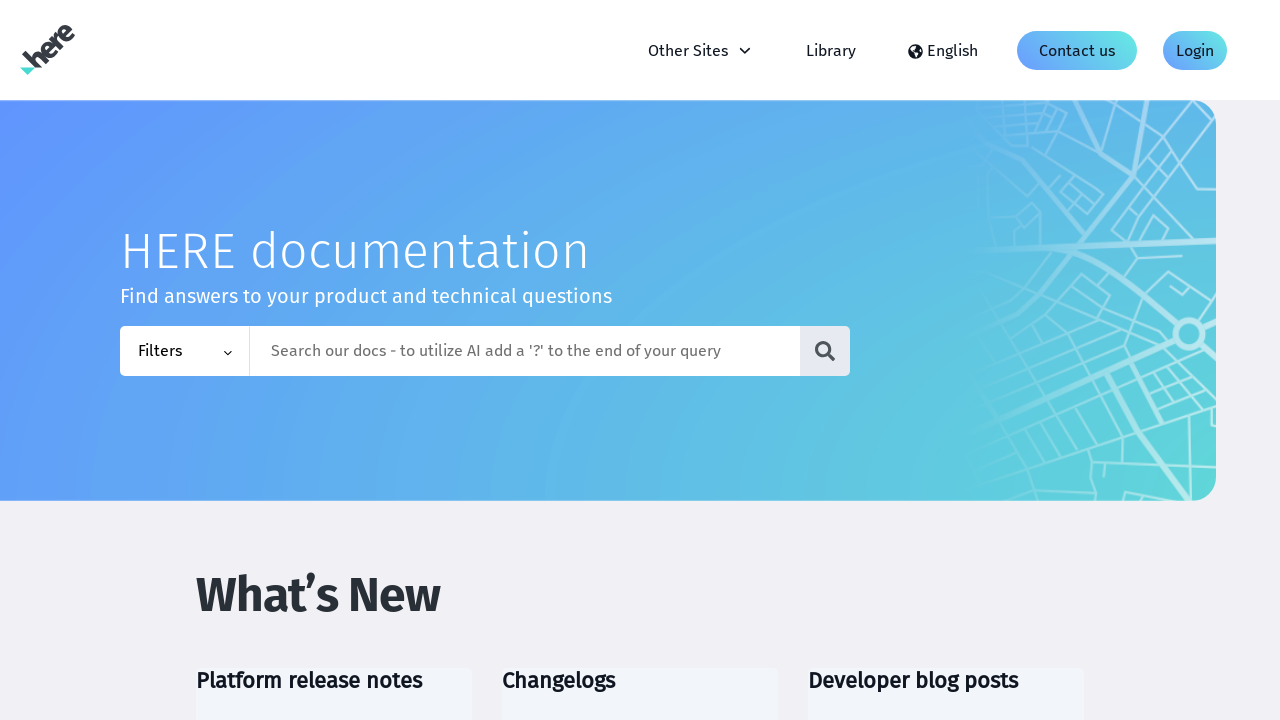

Retrieved href attribute from anchor element
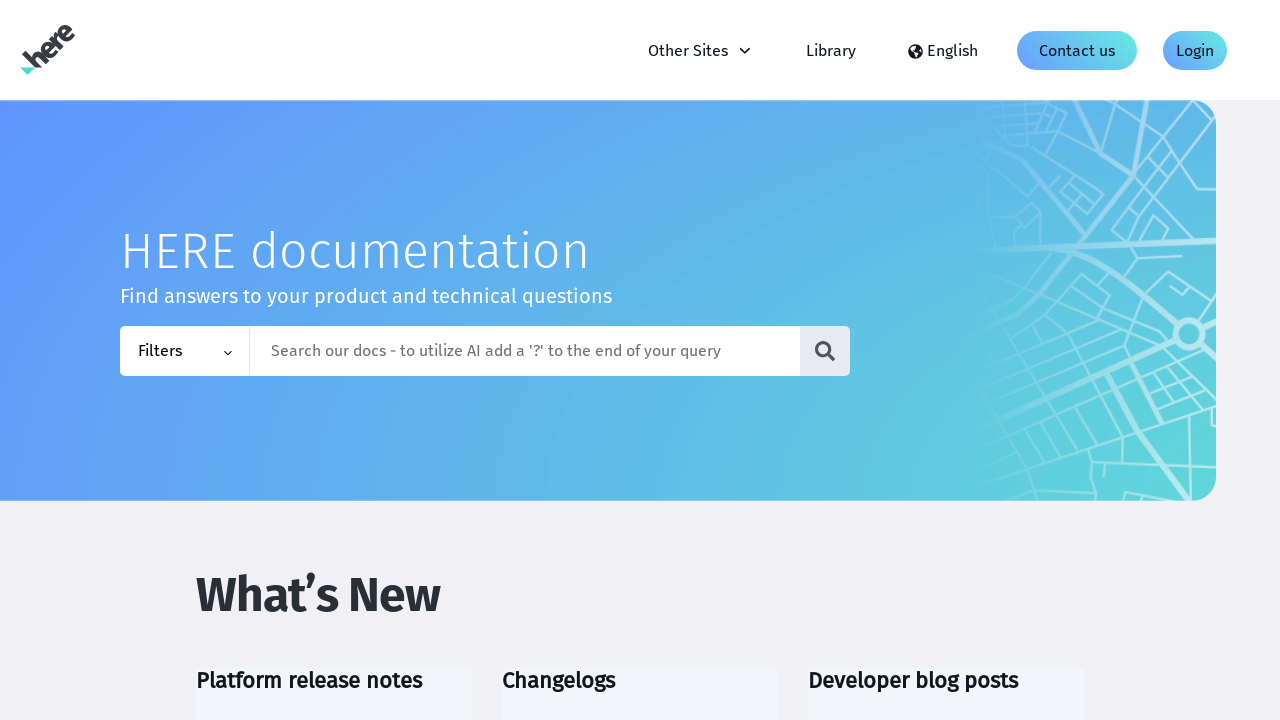

Found non-empty link: https://heredev.slack.com/join/shared_invite/zt-33le3jstu-2vvlnZA1fydoEIR779lRaw
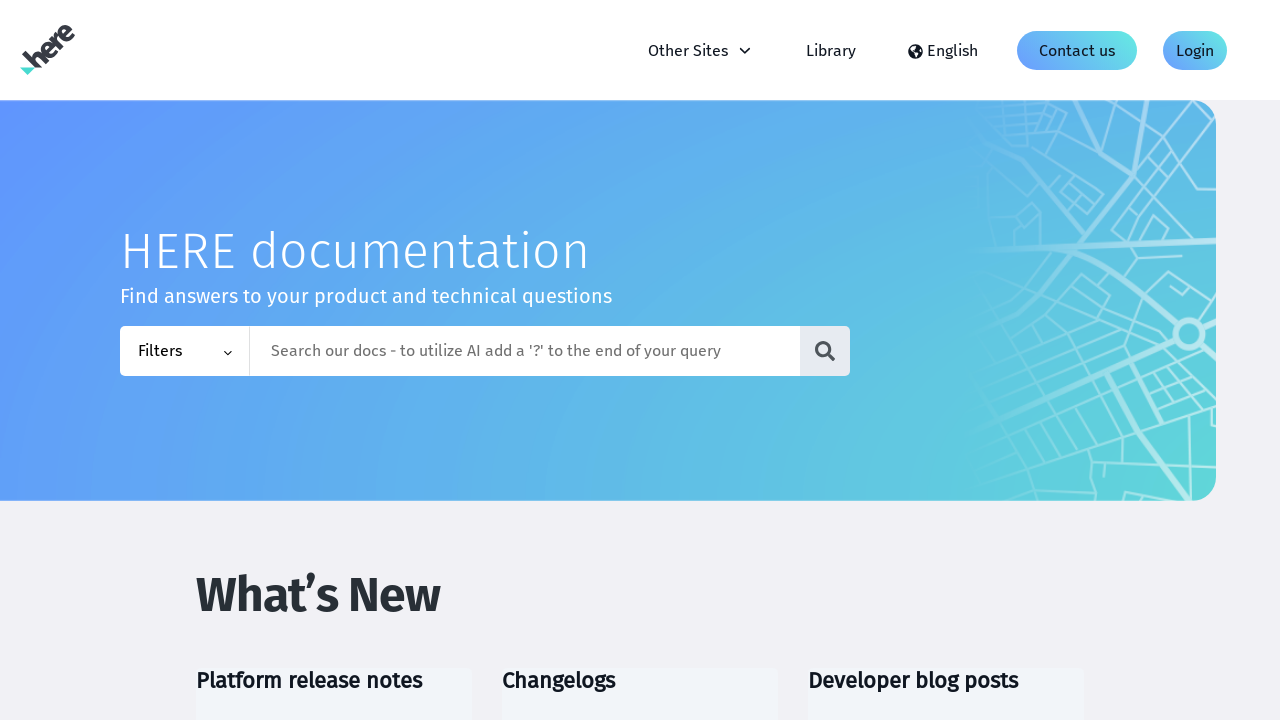

Retrieved href attribute from anchor element
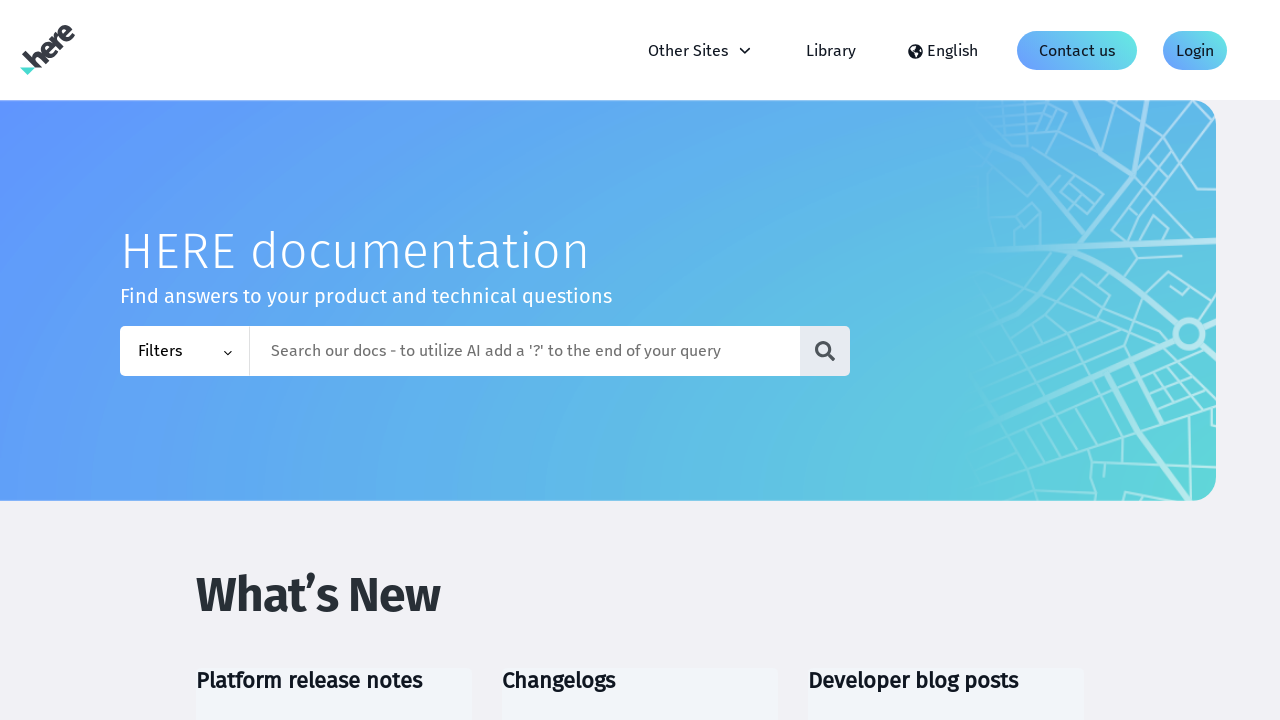

Found non-empty link: https://zoominsoftware.com
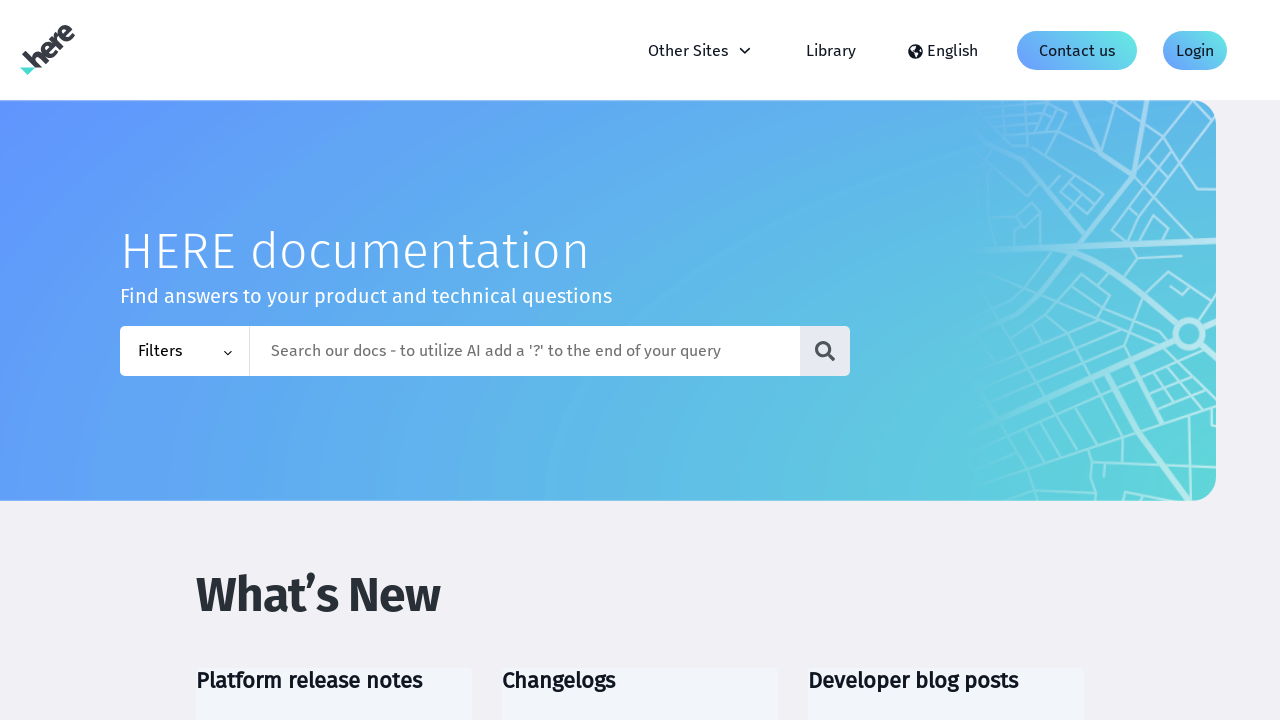

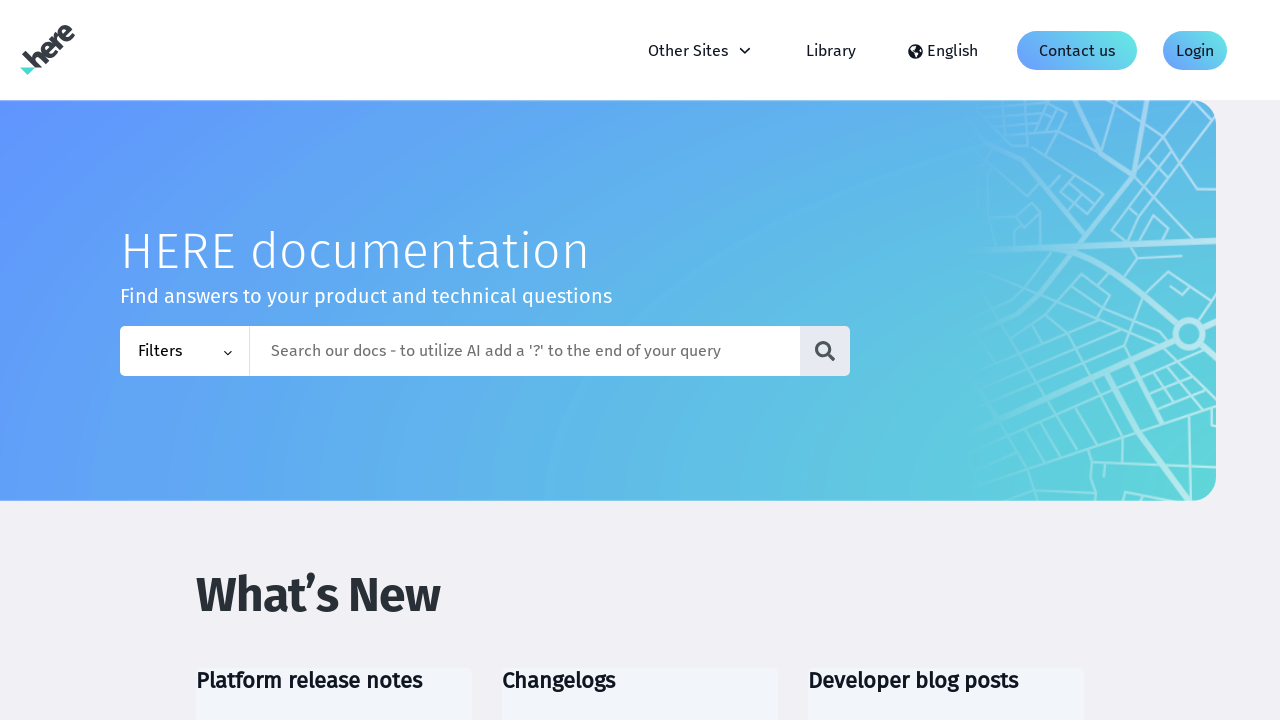